Tests slider functionality by moving the slider using arrow keys to change its value

Starting URL: https://demoqa.com/slider

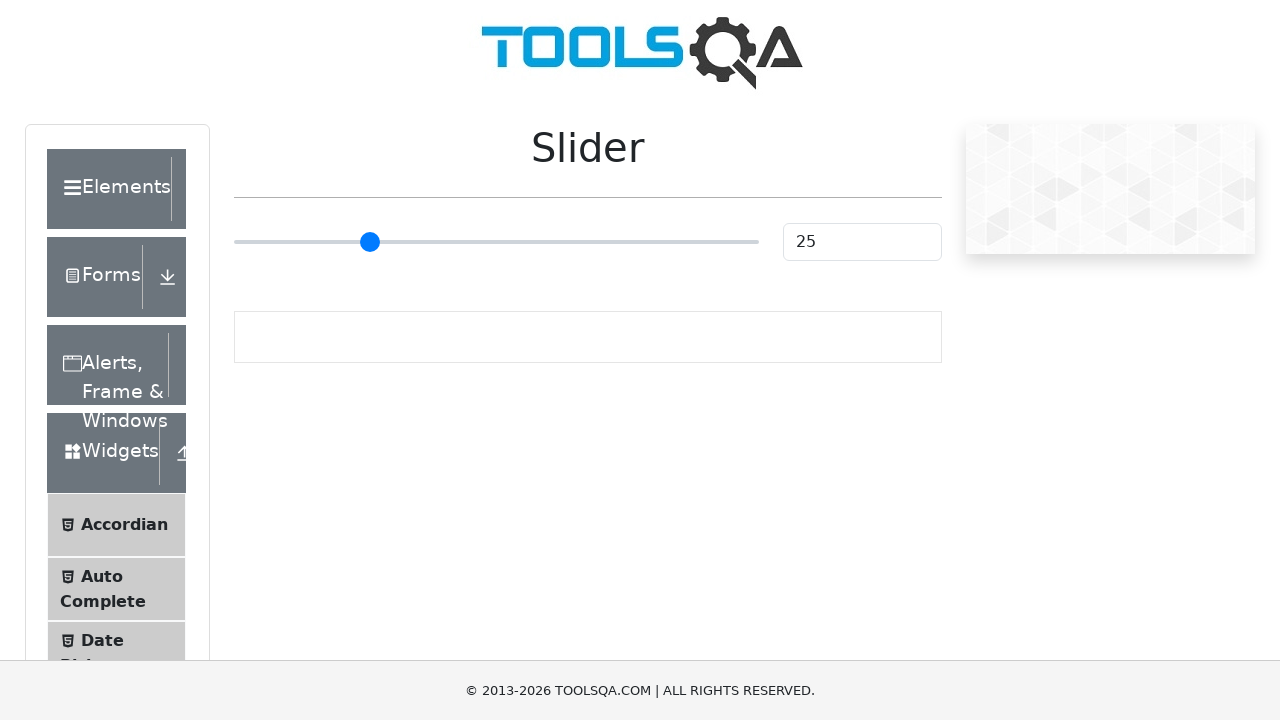

Waited for slider element to load
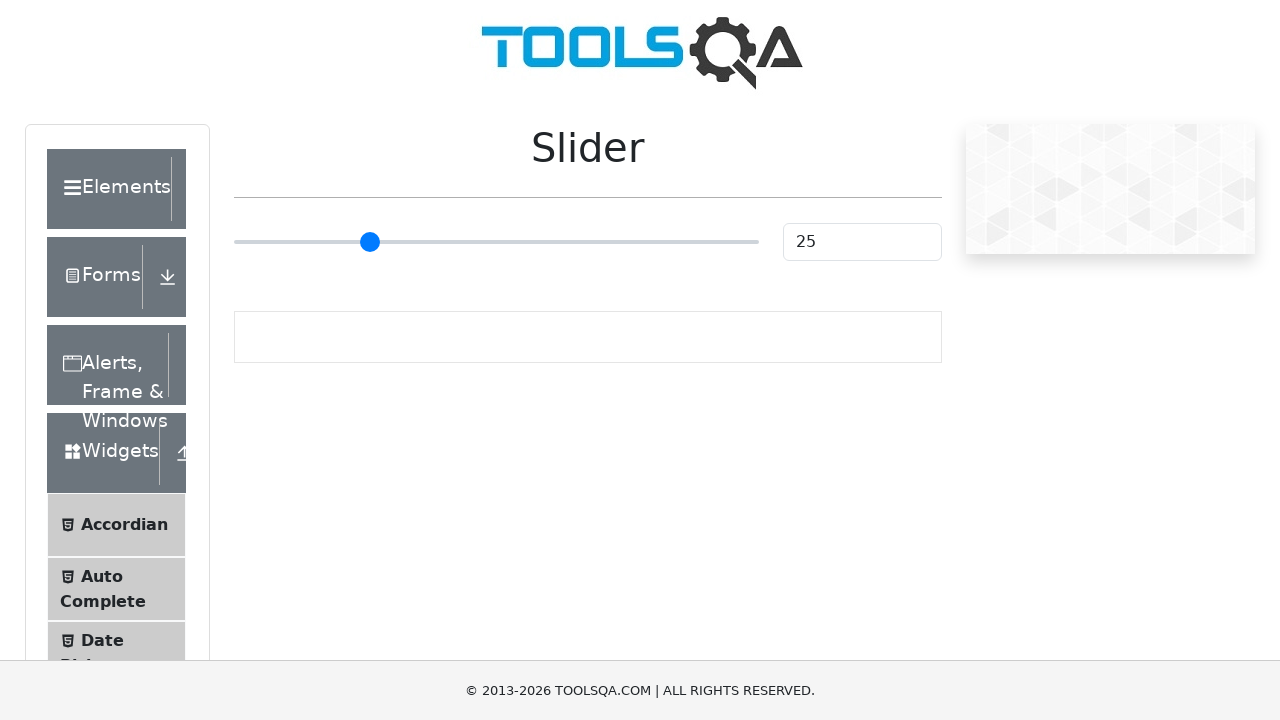

Clicked on slider to focus it at (496, 242) on input[type='range']
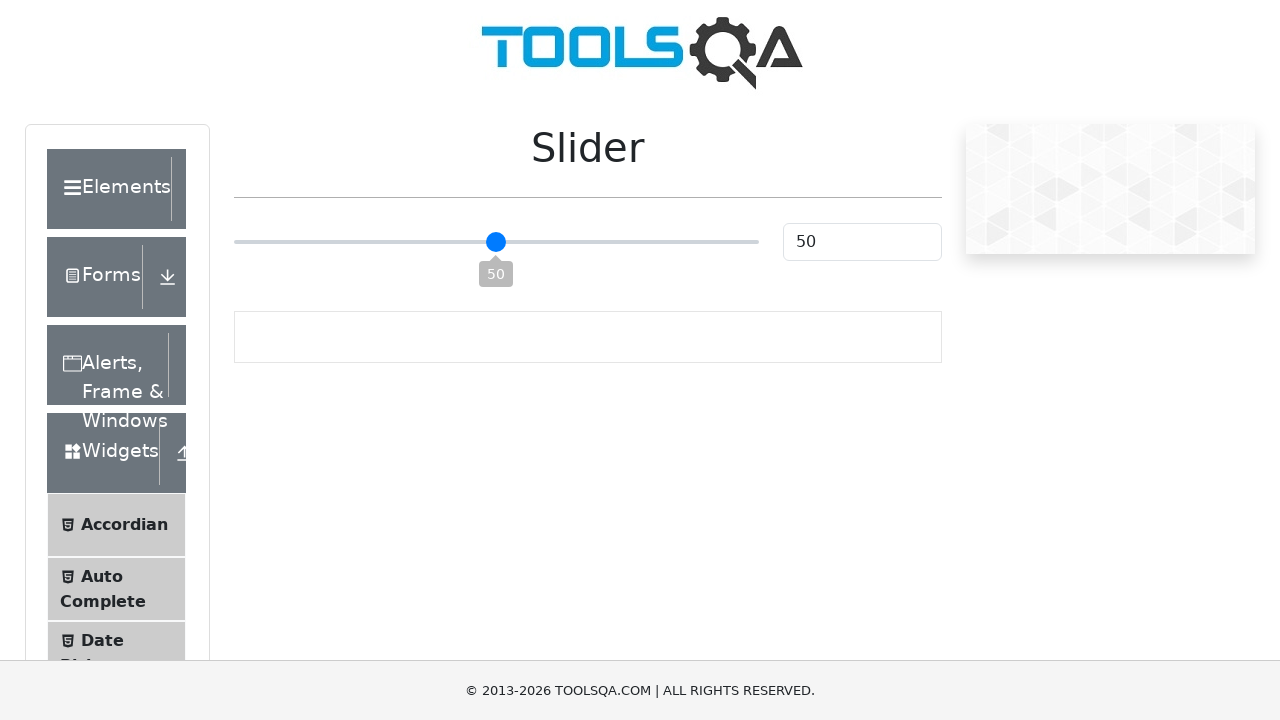

Pressed ArrowRight key to move slider (press 1 of 55)
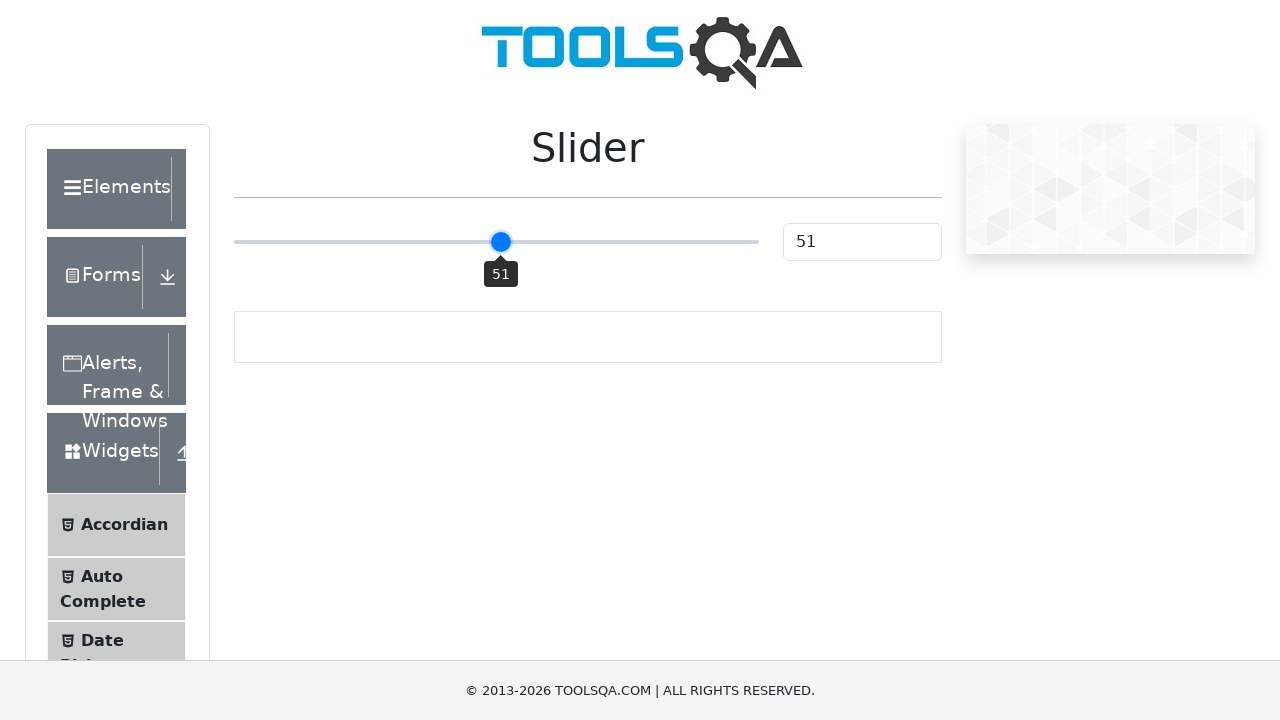

Pressed ArrowRight key to move slider (press 2 of 55)
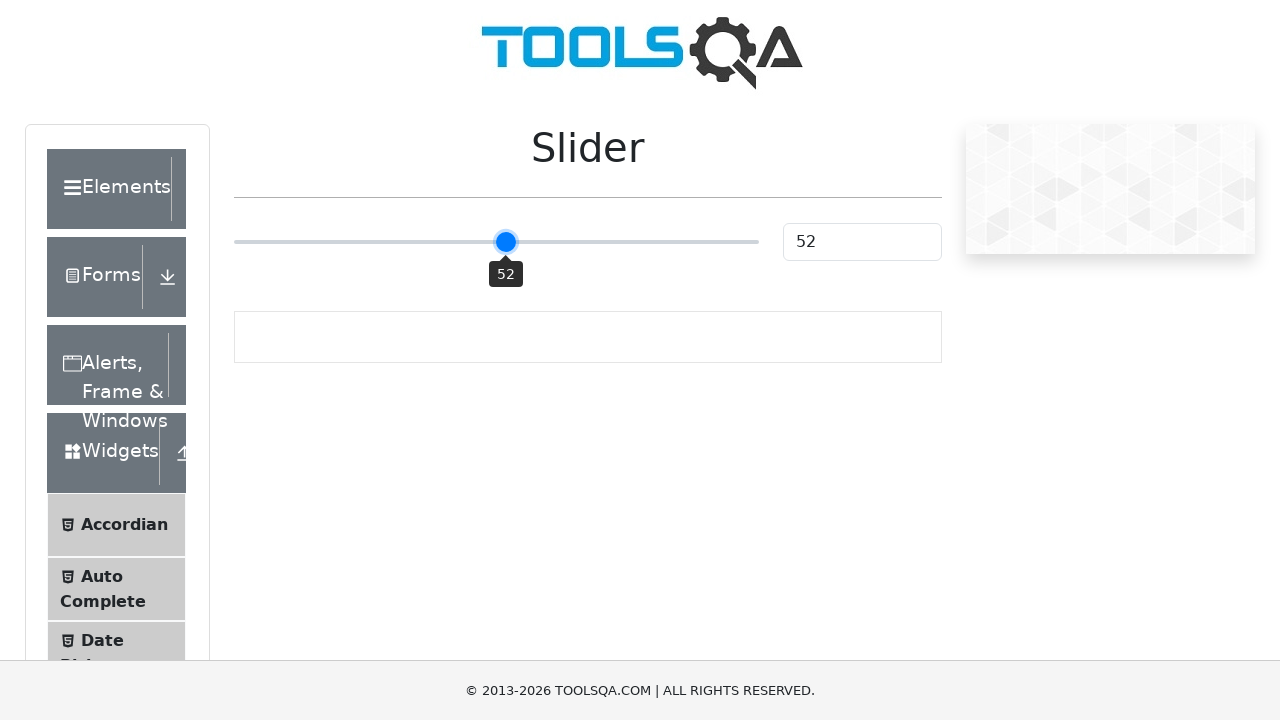

Pressed ArrowRight key to move slider (press 3 of 55)
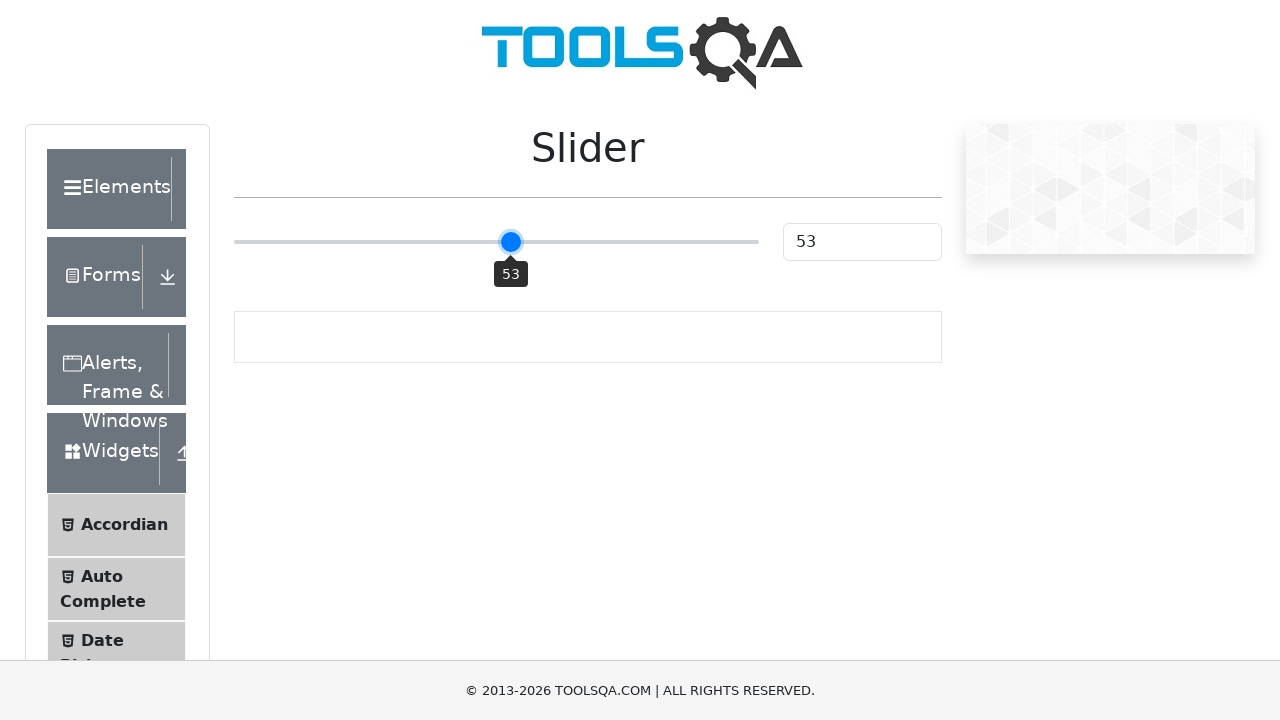

Pressed ArrowRight key to move slider (press 4 of 55)
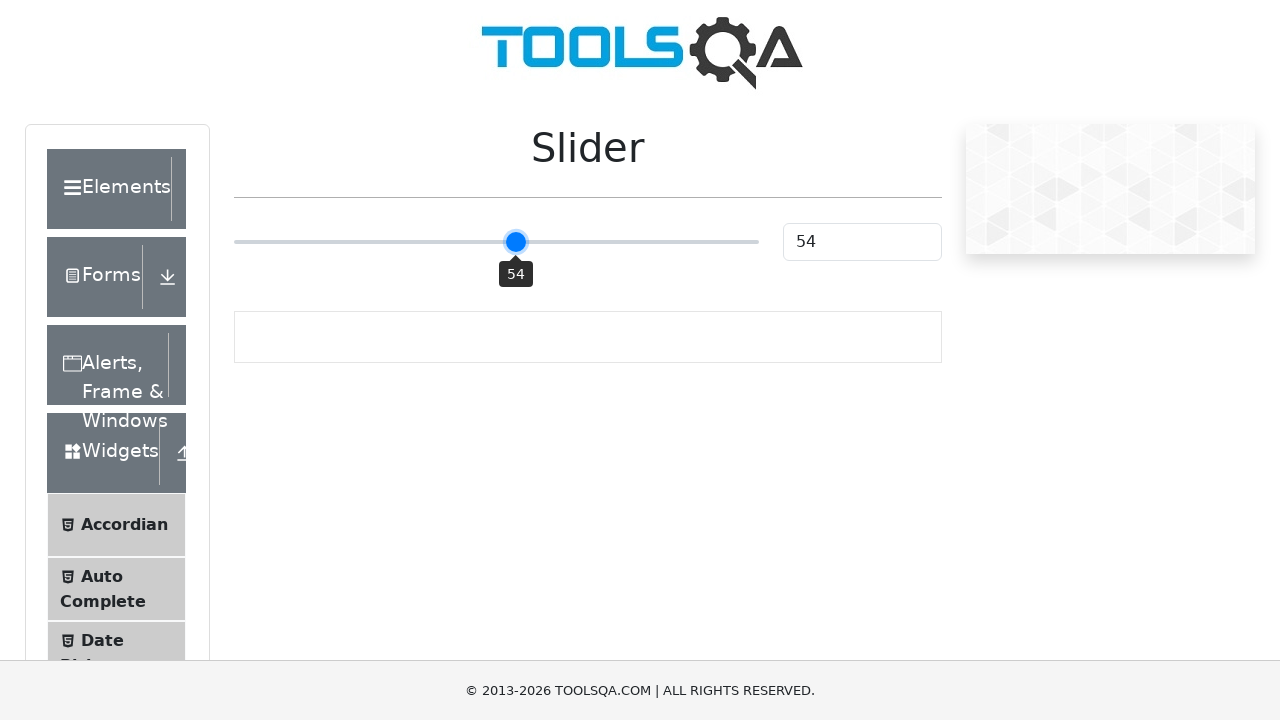

Pressed ArrowRight key to move slider (press 5 of 55)
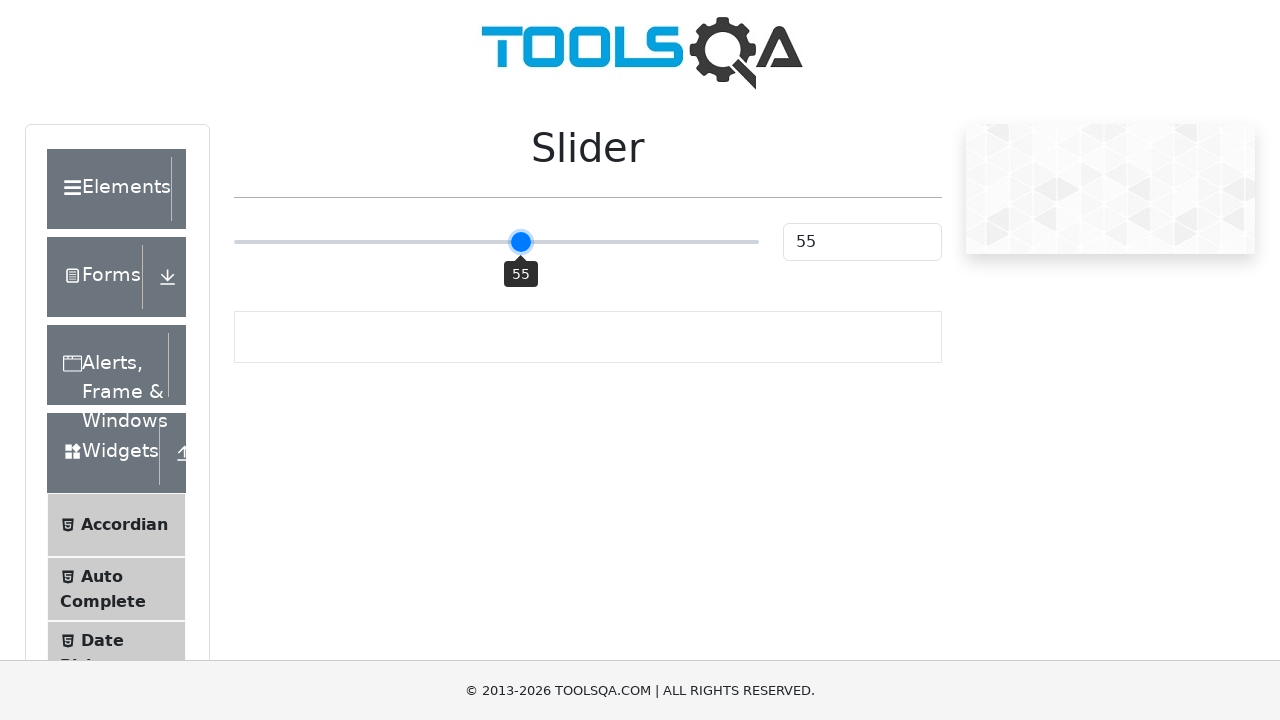

Pressed ArrowRight key to move slider (press 6 of 55)
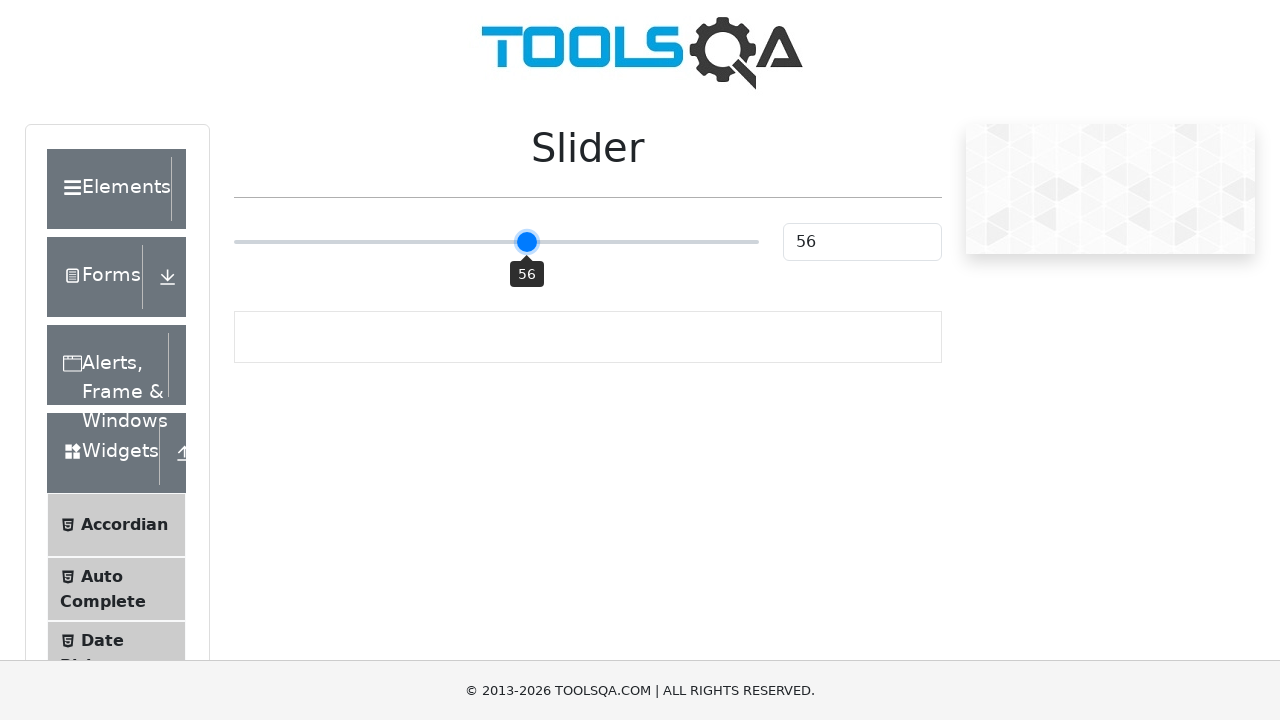

Pressed ArrowRight key to move slider (press 7 of 55)
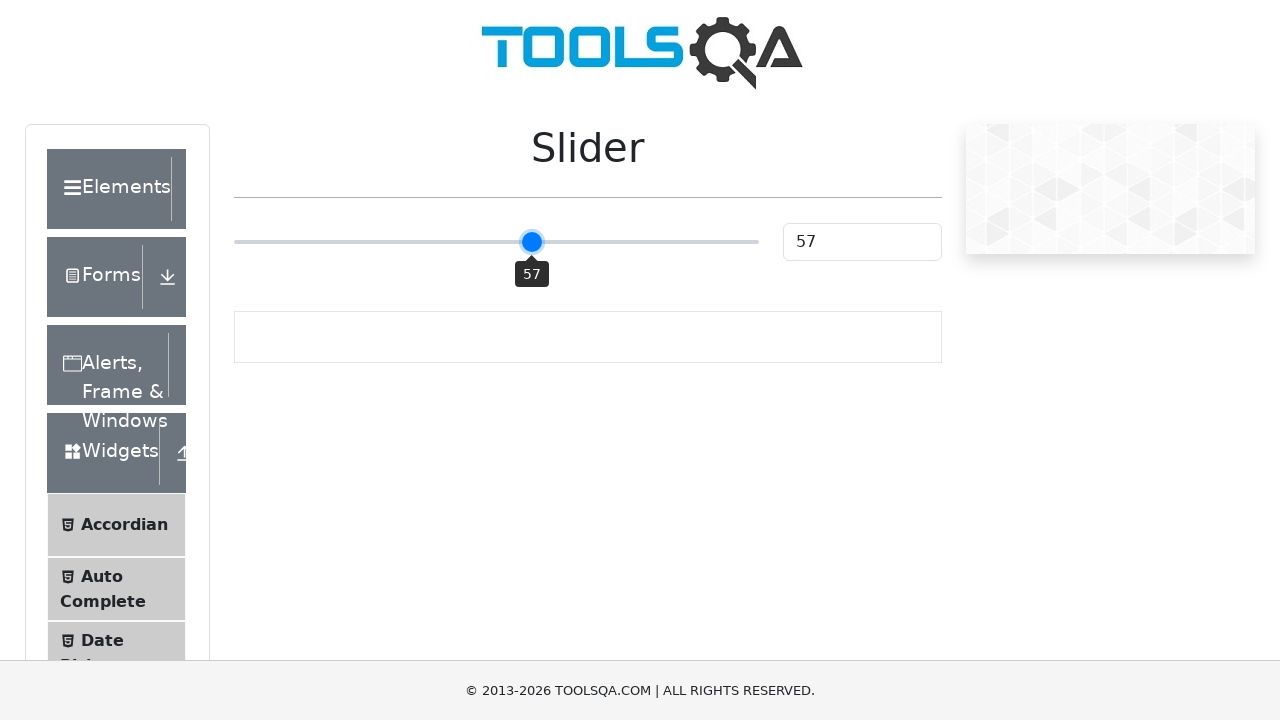

Pressed ArrowRight key to move slider (press 8 of 55)
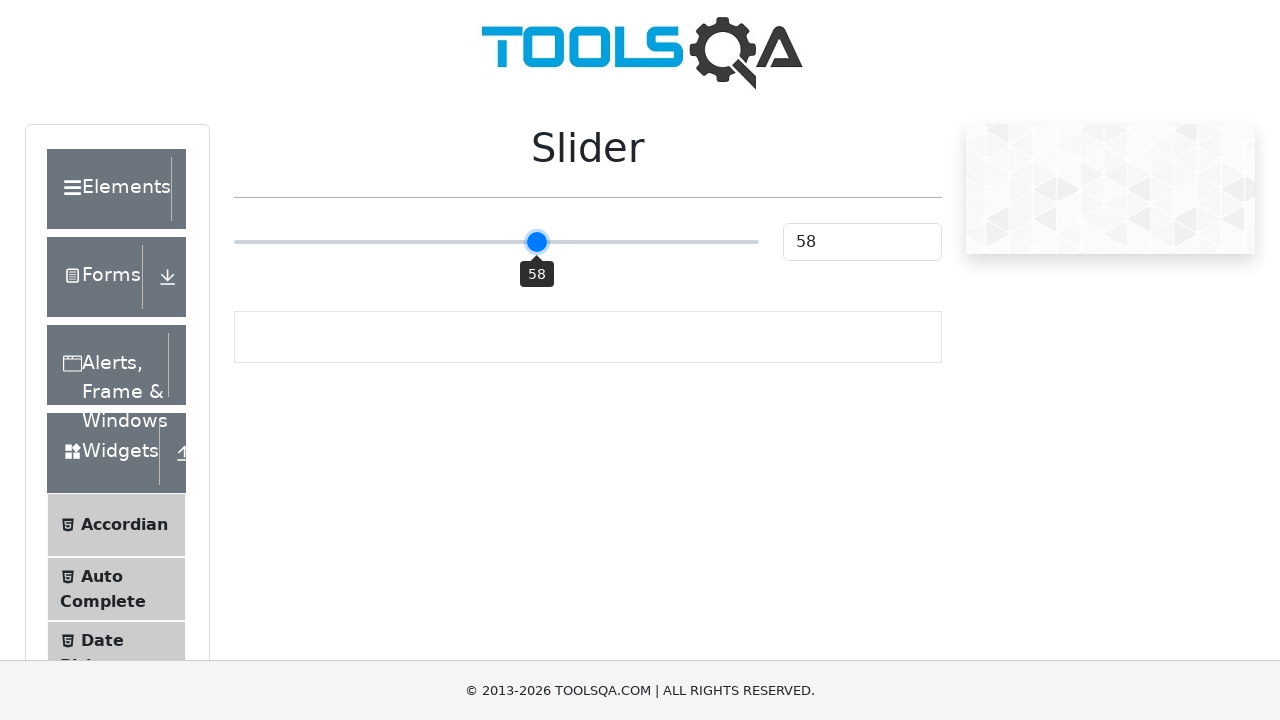

Pressed ArrowRight key to move slider (press 9 of 55)
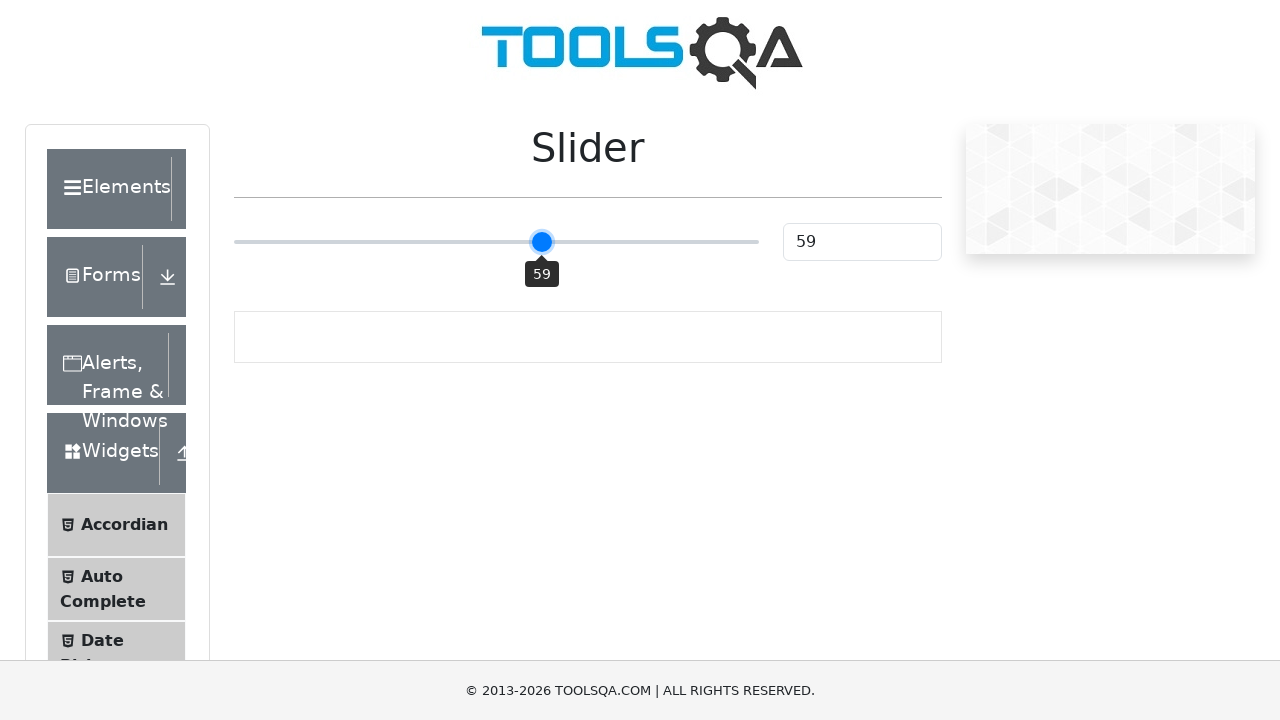

Pressed ArrowRight key to move slider (press 10 of 55)
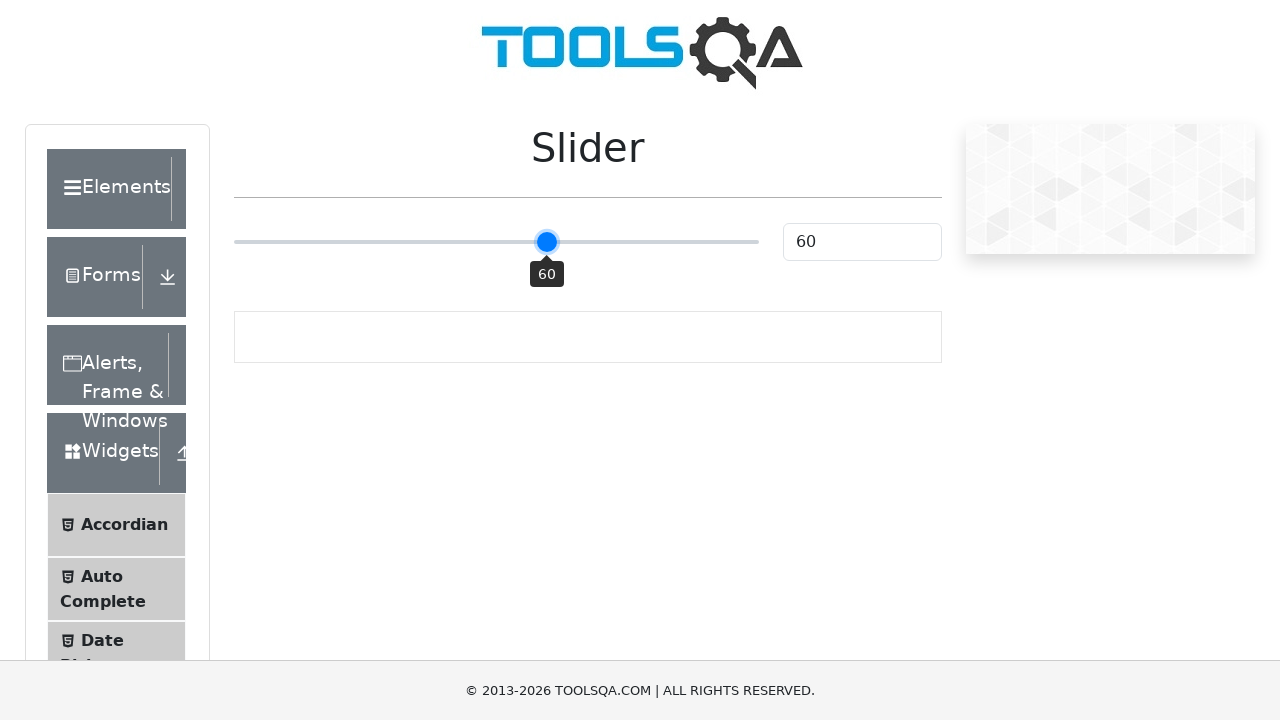

Pressed ArrowRight key to move slider (press 11 of 55)
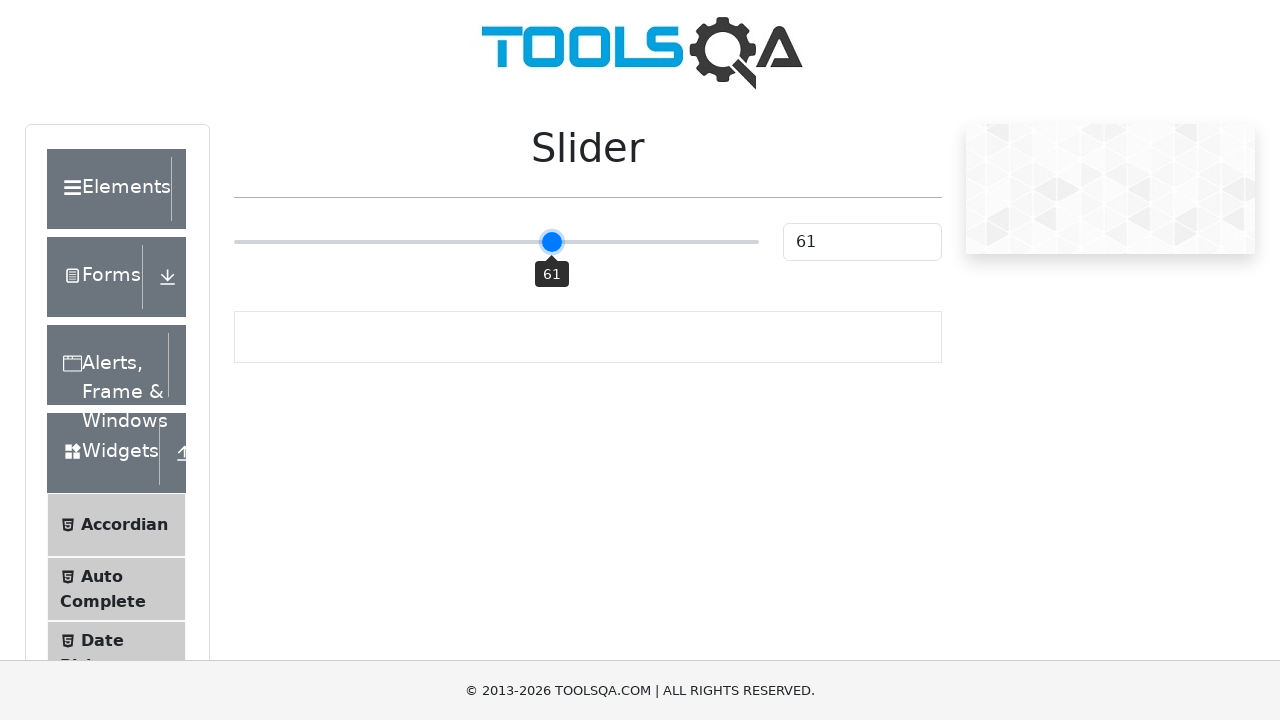

Pressed ArrowRight key to move slider (press 12 of 55)
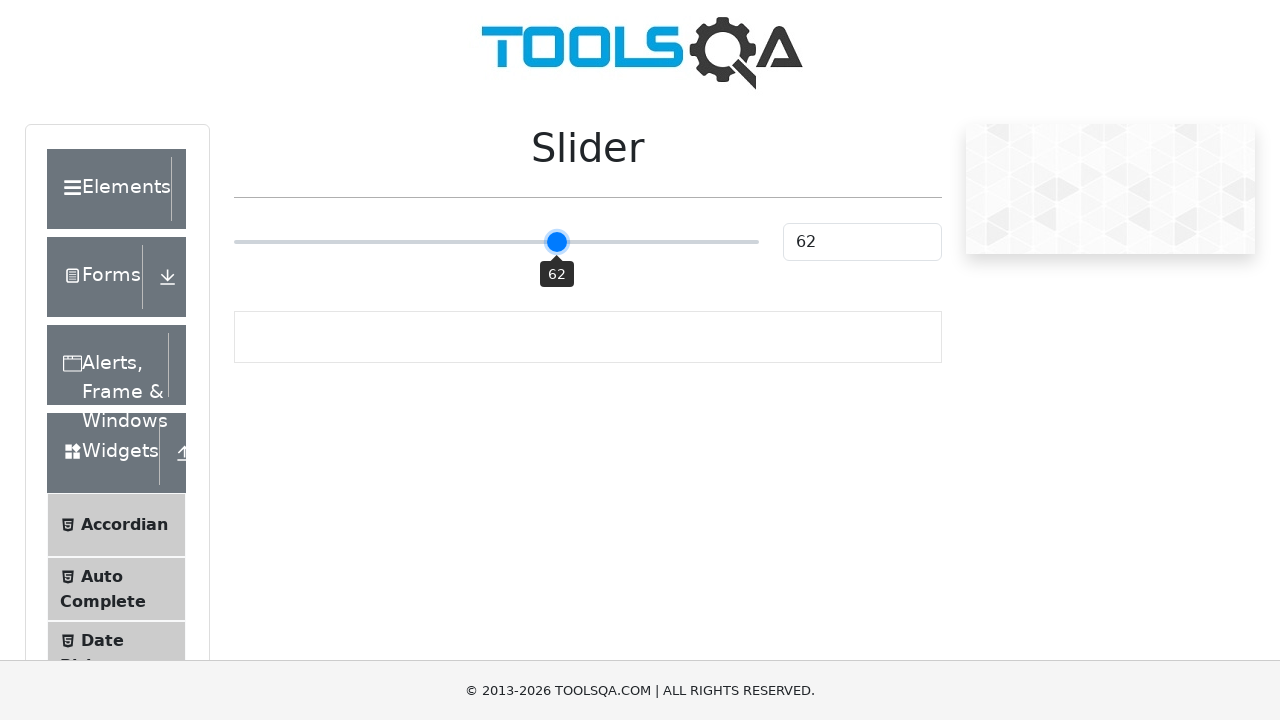

Pressed ArrowRight key to move slider (press 13 of 55)
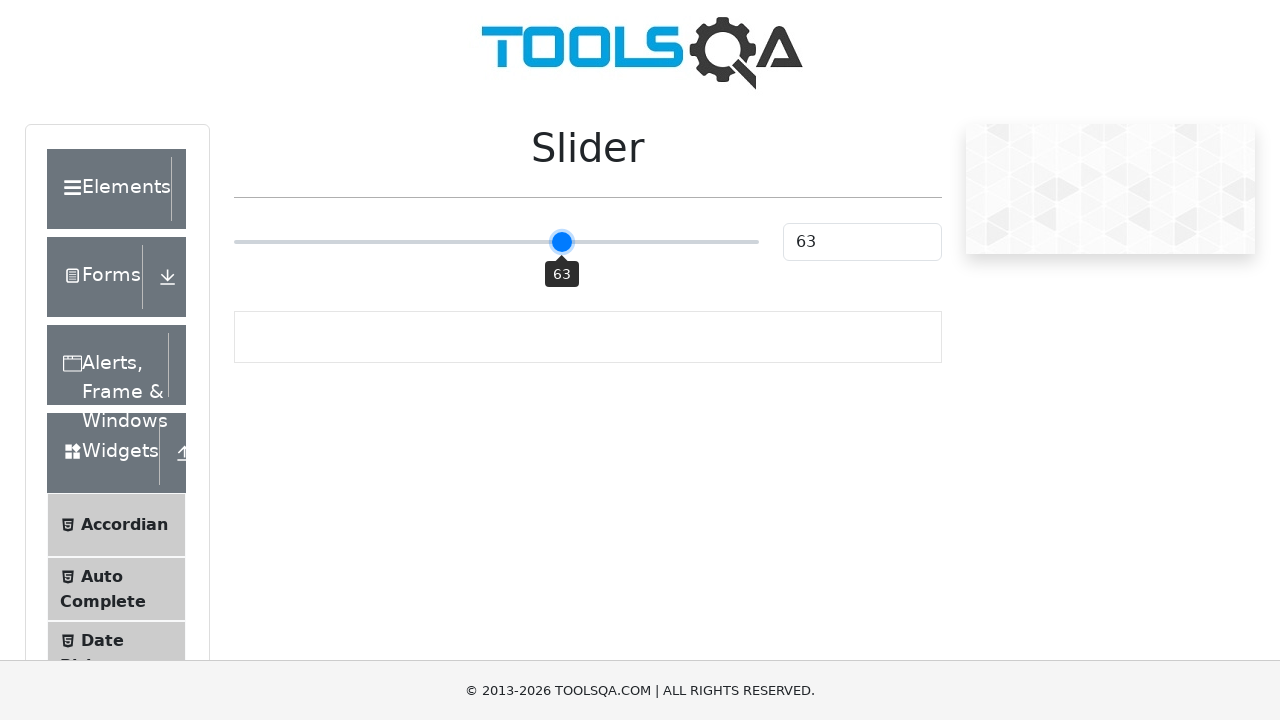

Pressed ArrowRight key to move slider (press 14 of 55)
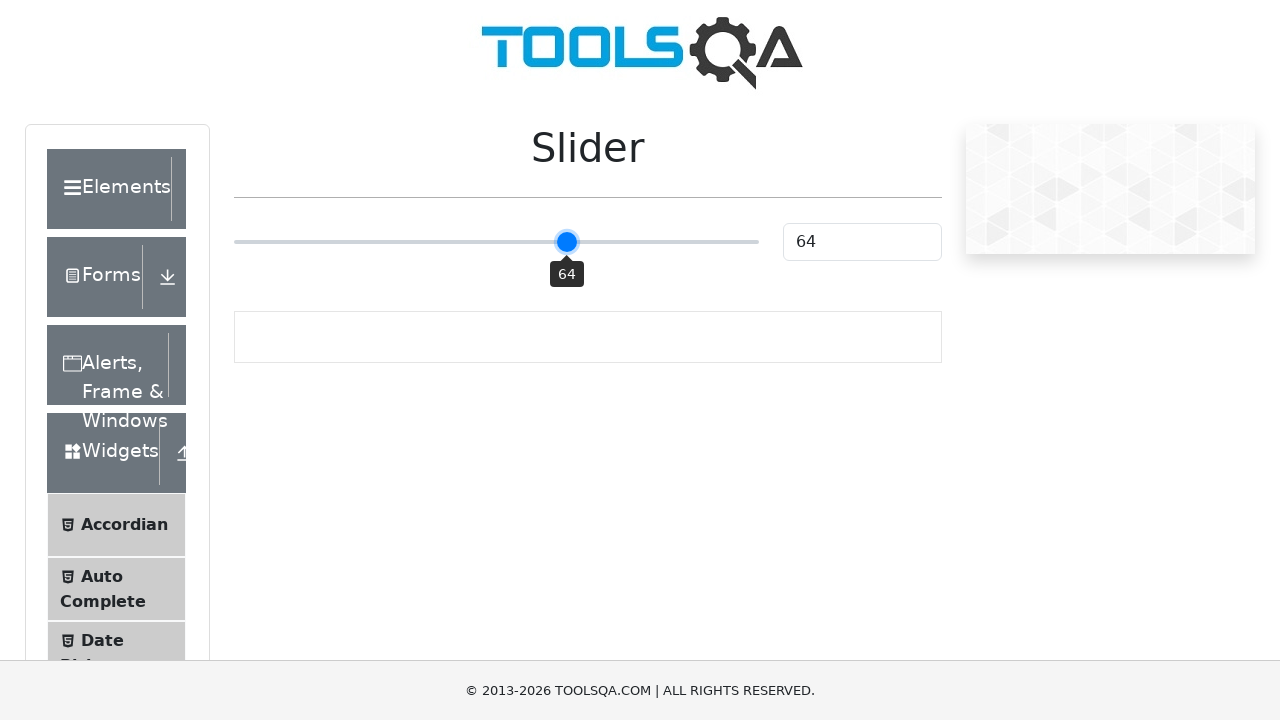

Pressed ArrowRight key to move slider (press 15 of 55)
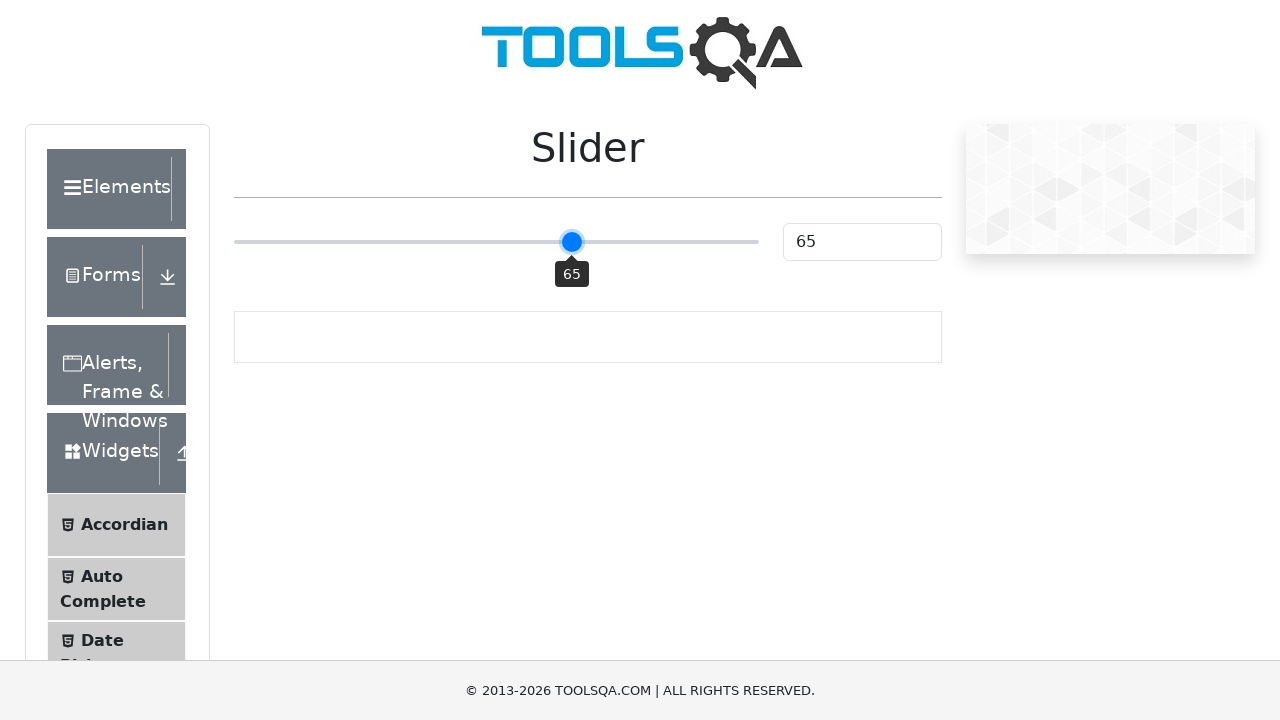

Pressed ArrowRight key to move slider (press 16 of 55)
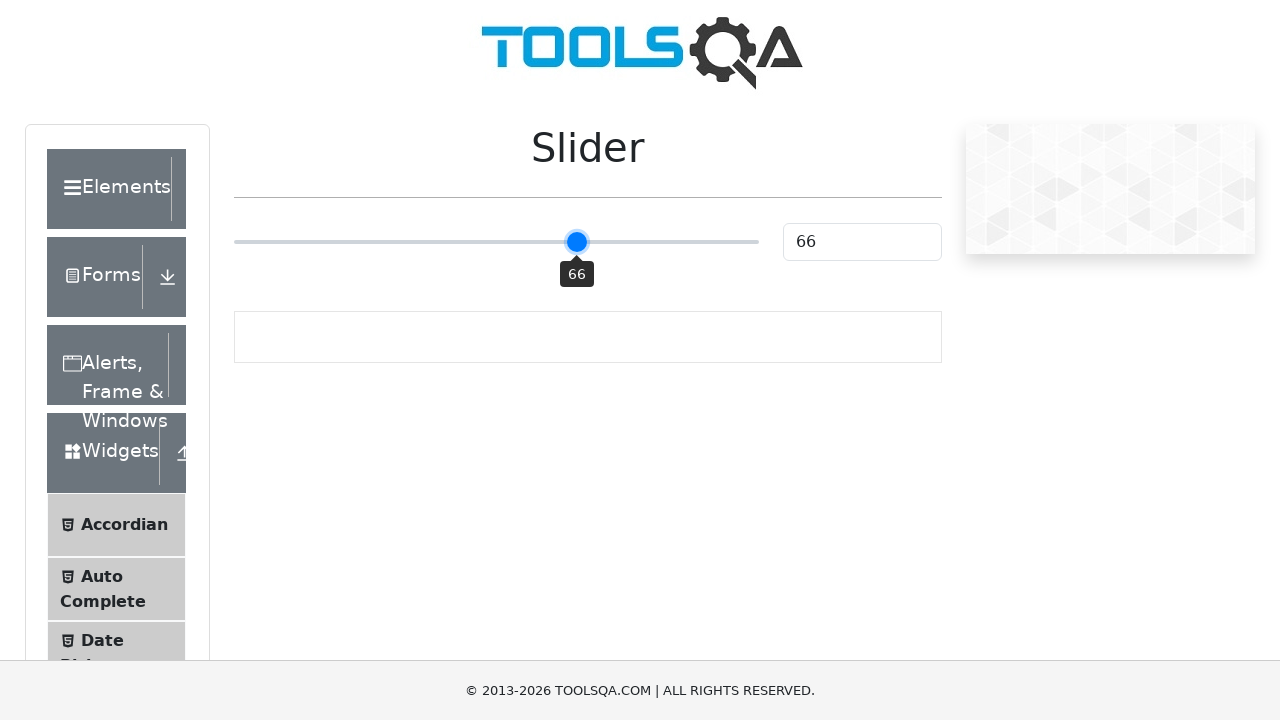

Pressed ArrowRight key to move slider (press 17 of 55)
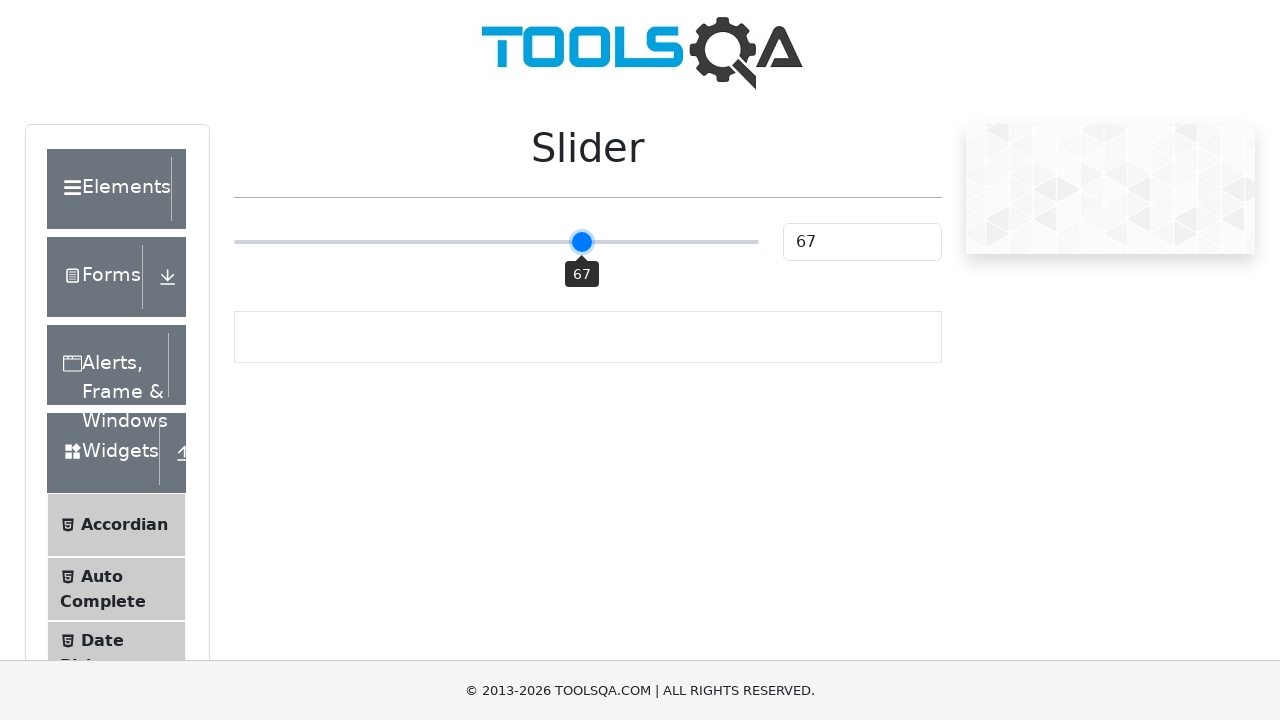

Pressed ArrowRight key to move slider (press 18 of 55)
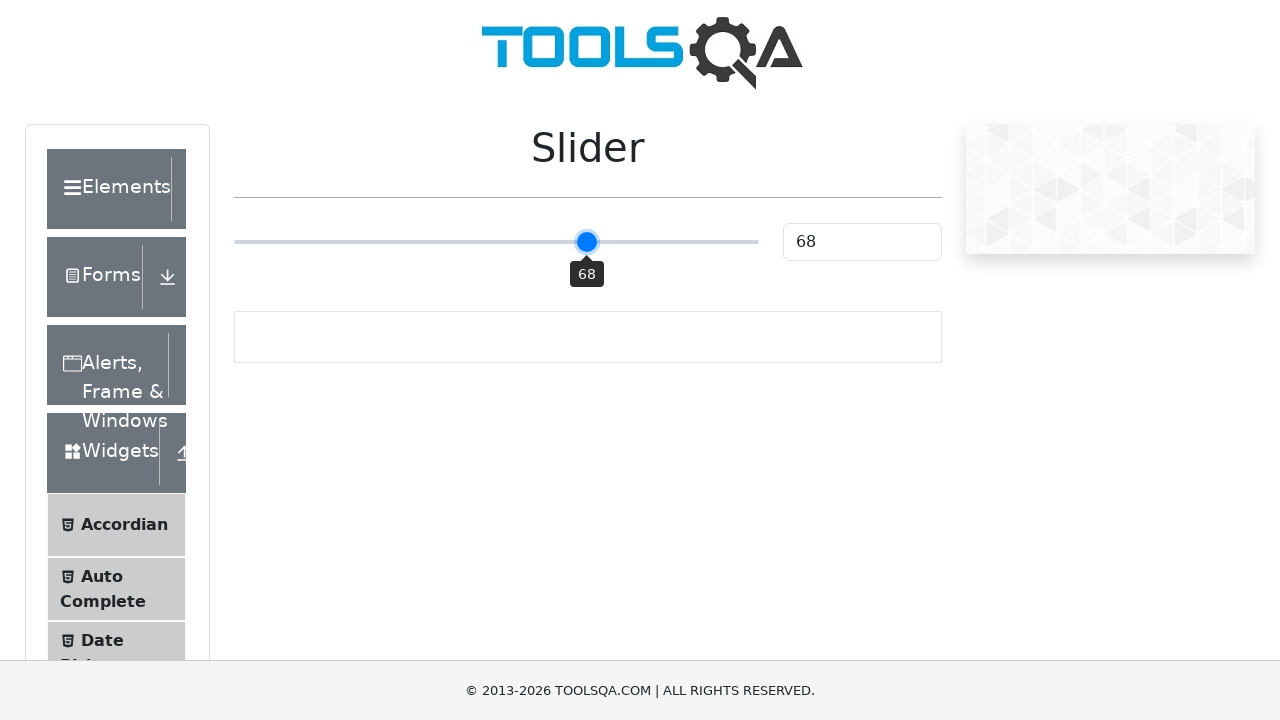

Pressed ArrowRight key to move slider (press 19 of 55)
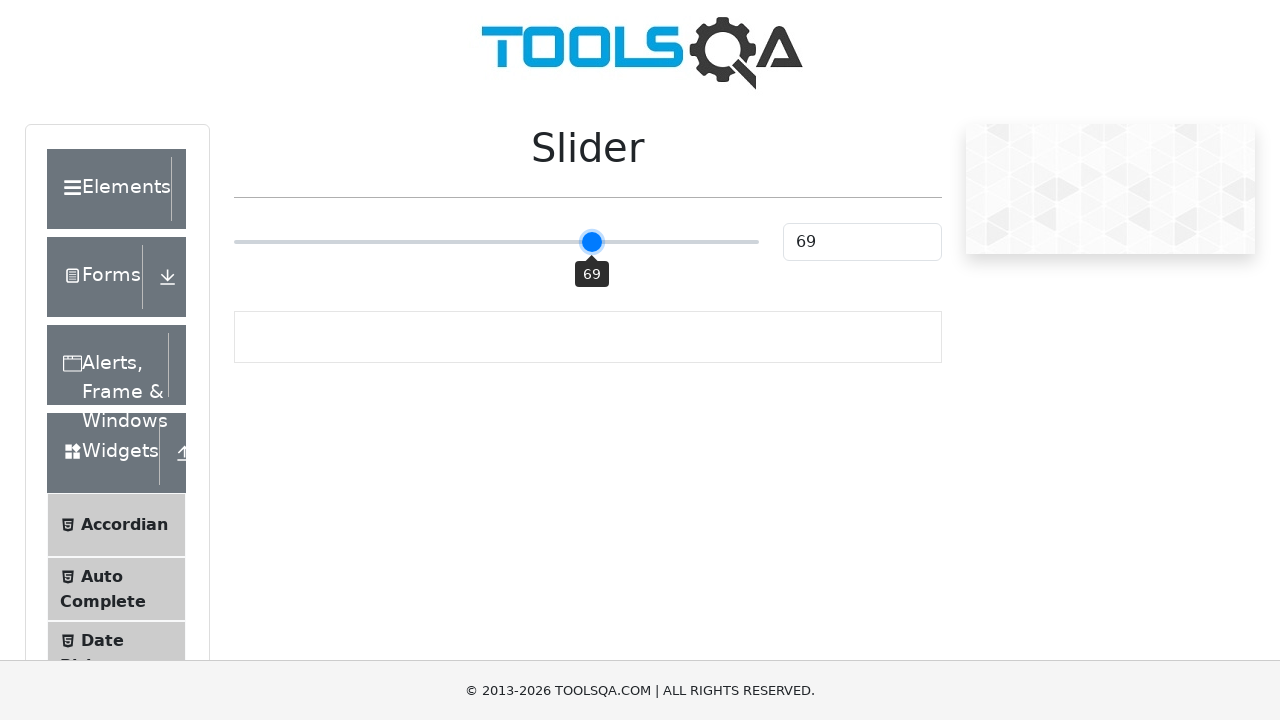

Pressed ArrowRight key to move slider (press 20 of 55)
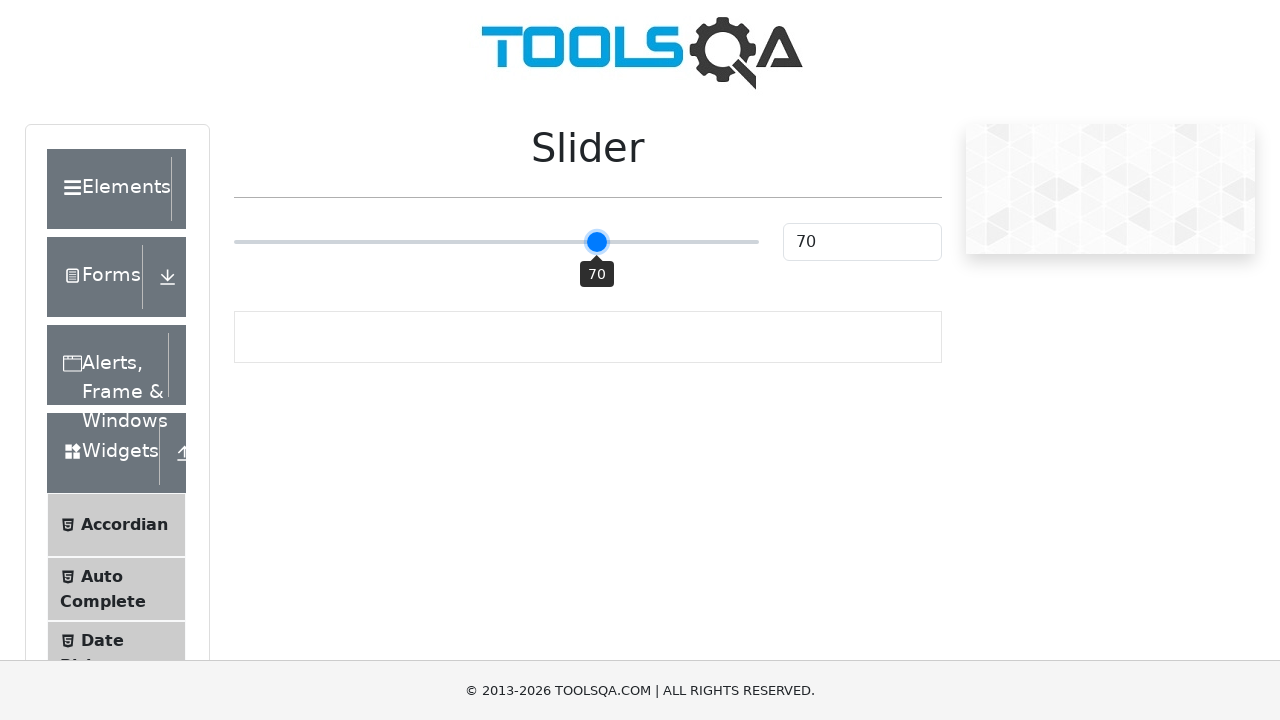

Pressed ArrowRight key to move slider (press 21 of 55)
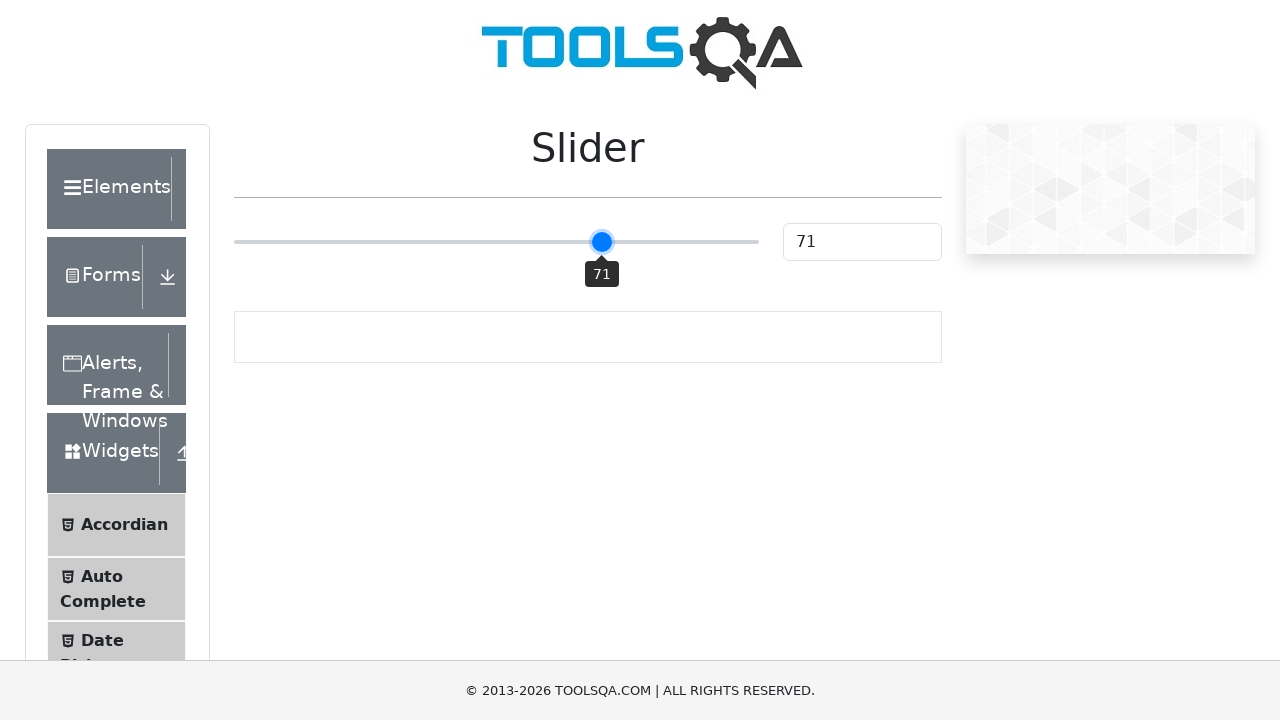

Pressed ArrowRight key to move slider (press 22 of 55)
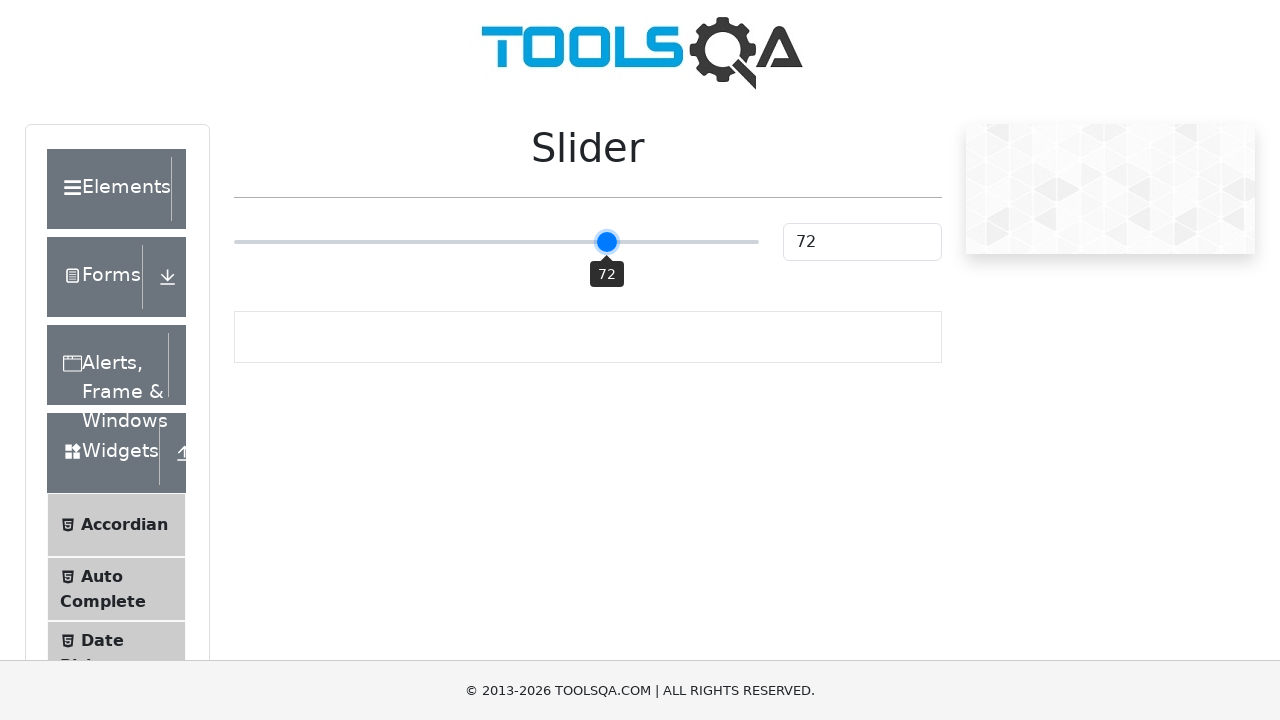

Pressed ArrowRight key to move slider (press 23 of 55)
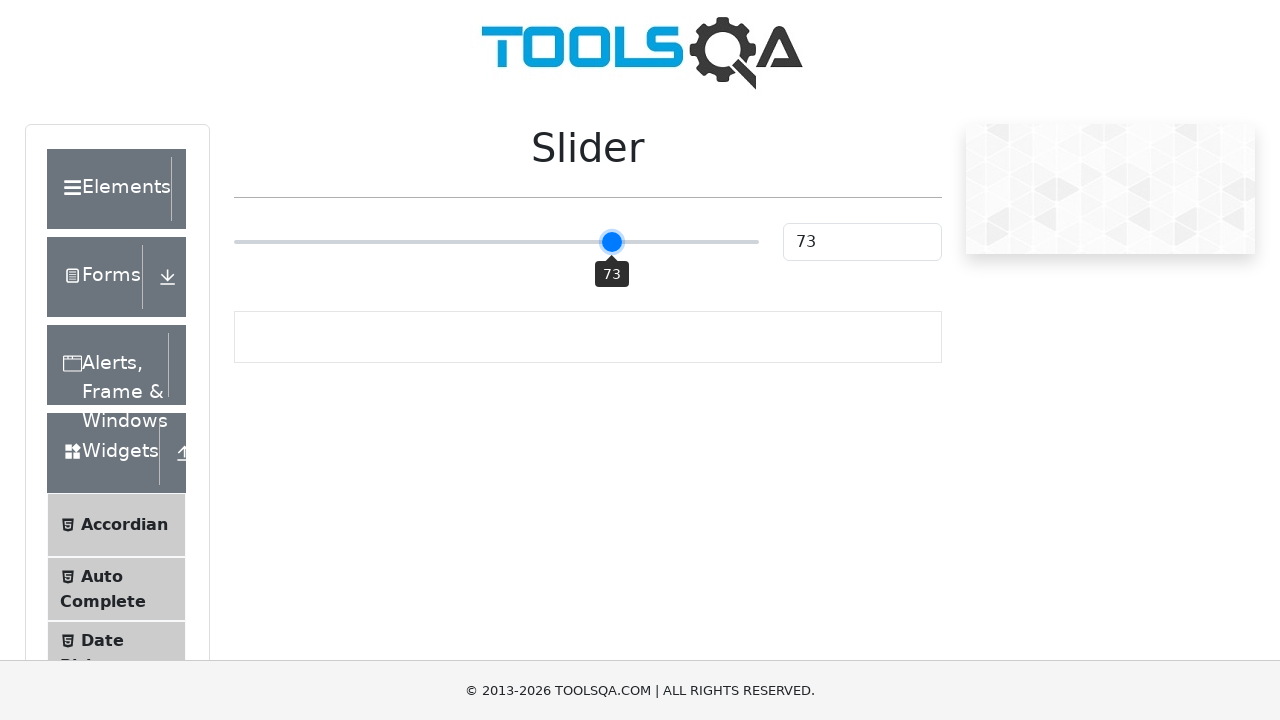

Pressed ArrowRight key to move slider (press 24 of 55)
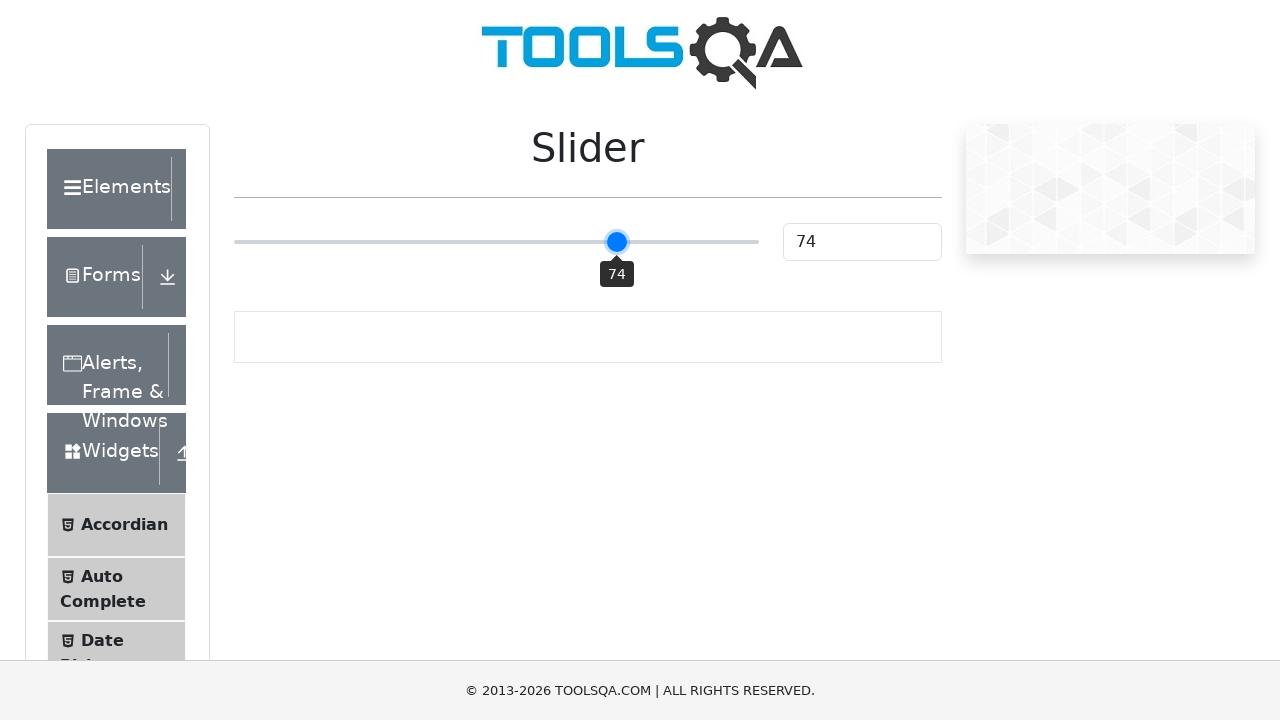

Pressed ArrowRight key to move slider (press 25 of 55)
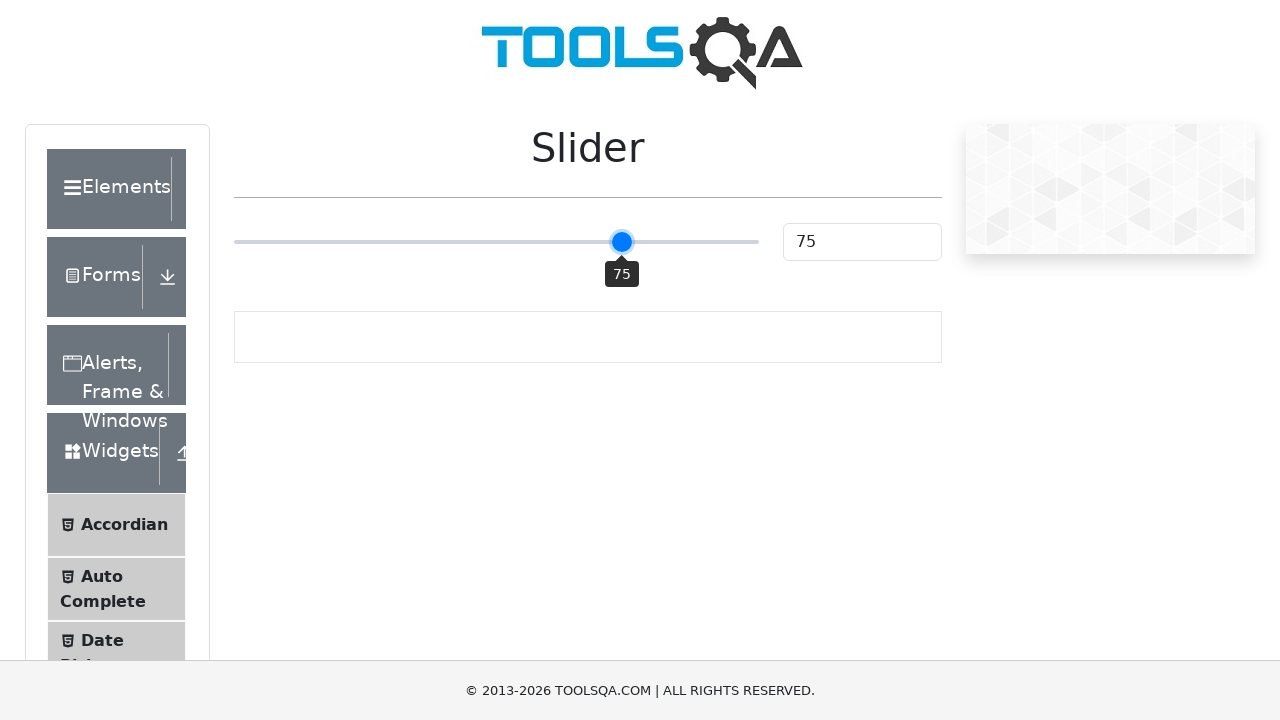

Pressed ArrowRight key to move slider (press 26 of 55)
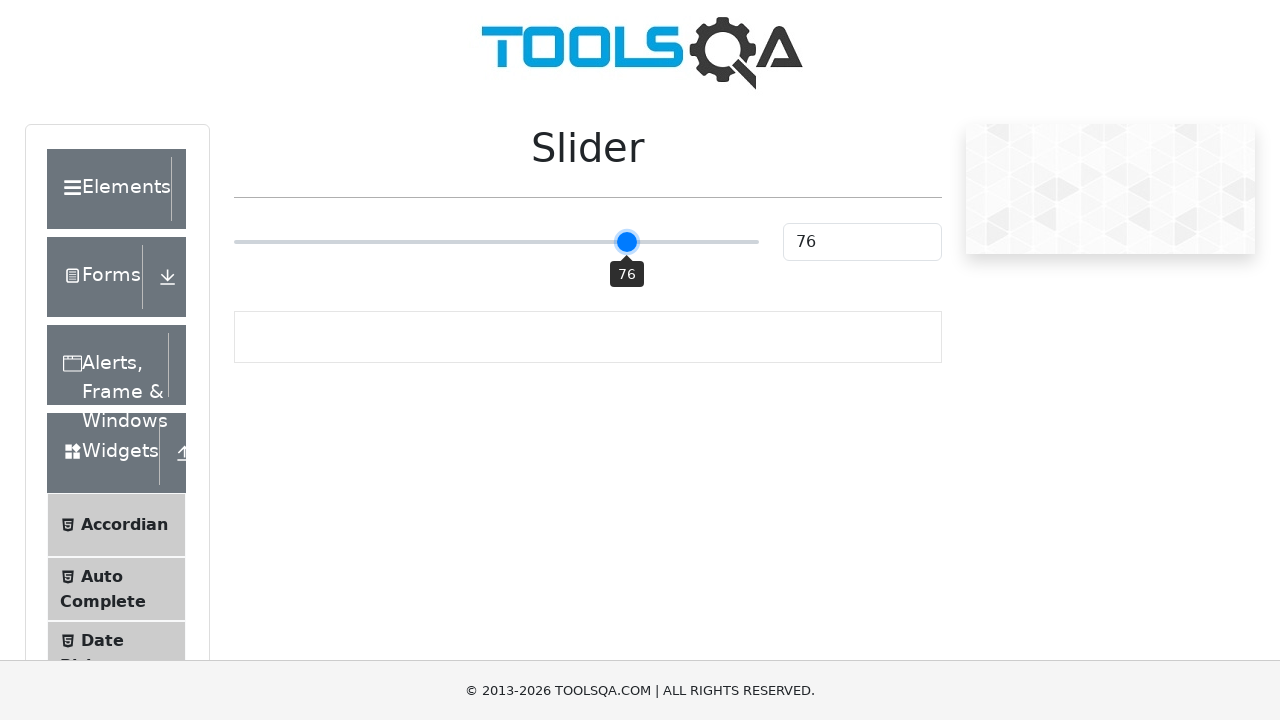

Pressed ArrowRight key to move slider (press 27 of 55)
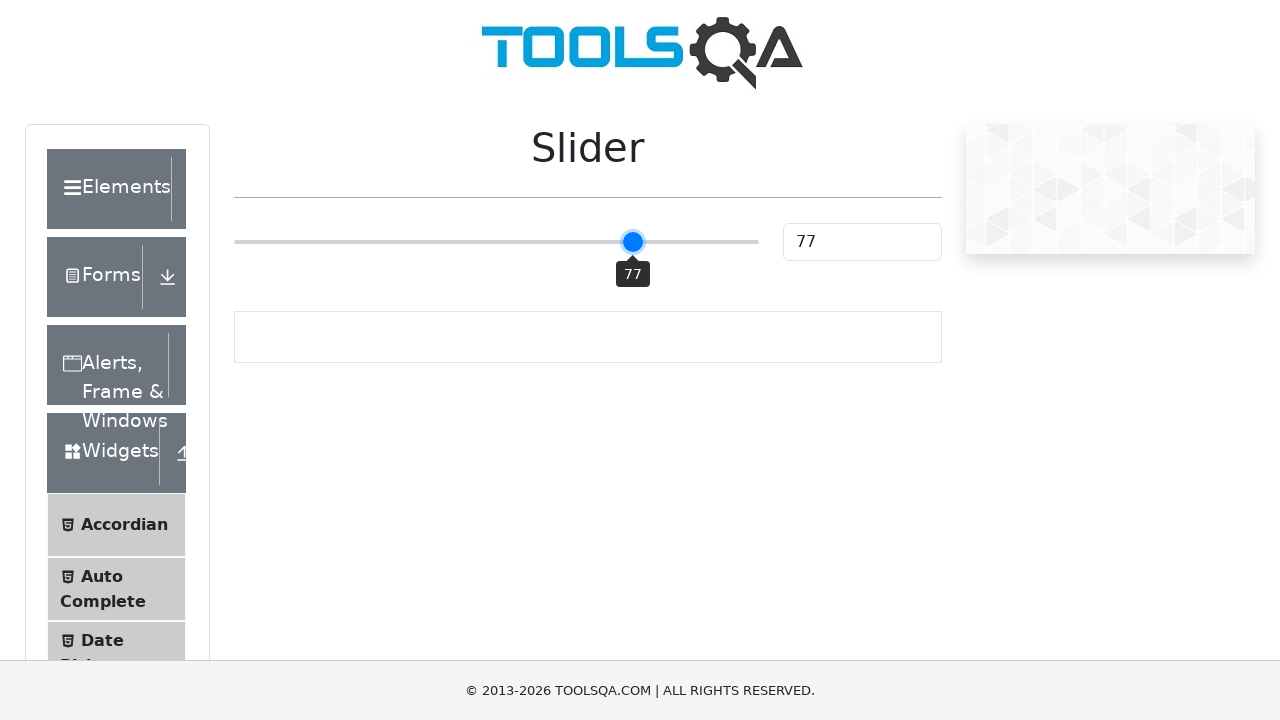

Pressed ArrowRight key to move slider (press 28 of 55)
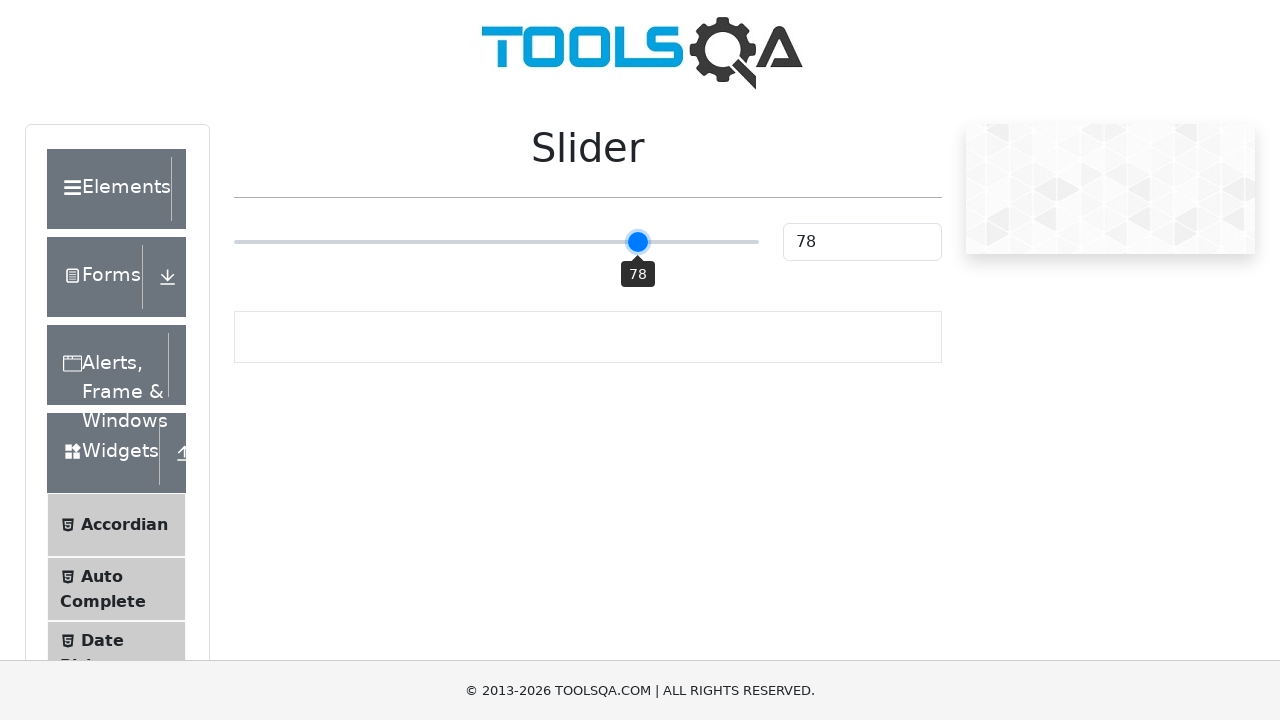

Pressed ArrowRight key to move slider (press 29 of 55)
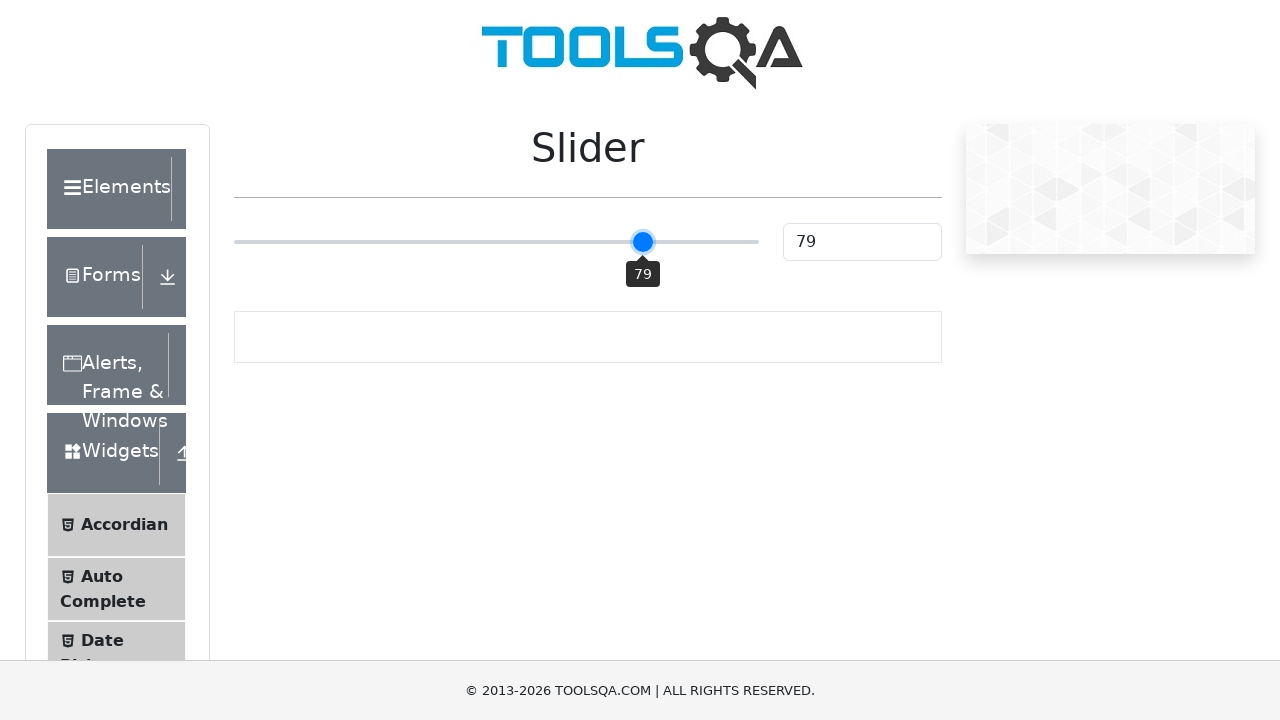

Pressed ArrowRight key to move slider (press 30 of 55)
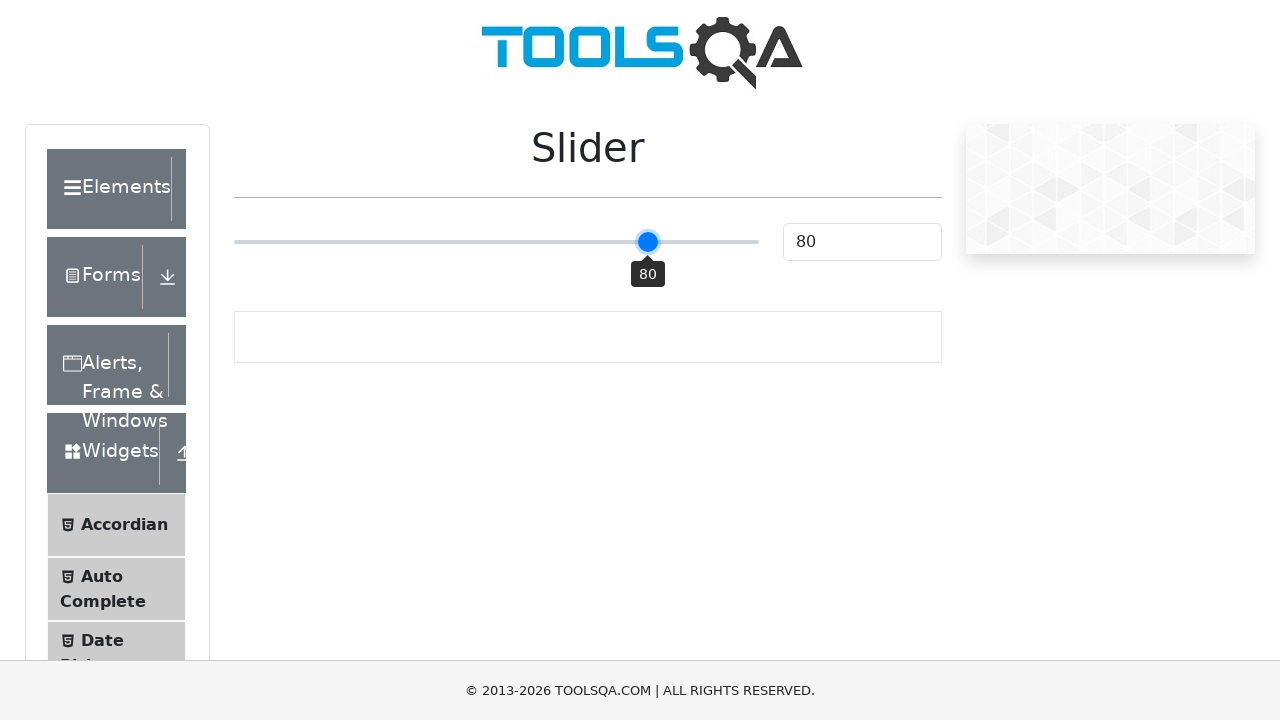

Pressed ArrowRight key to move slider (press 31 of 55)
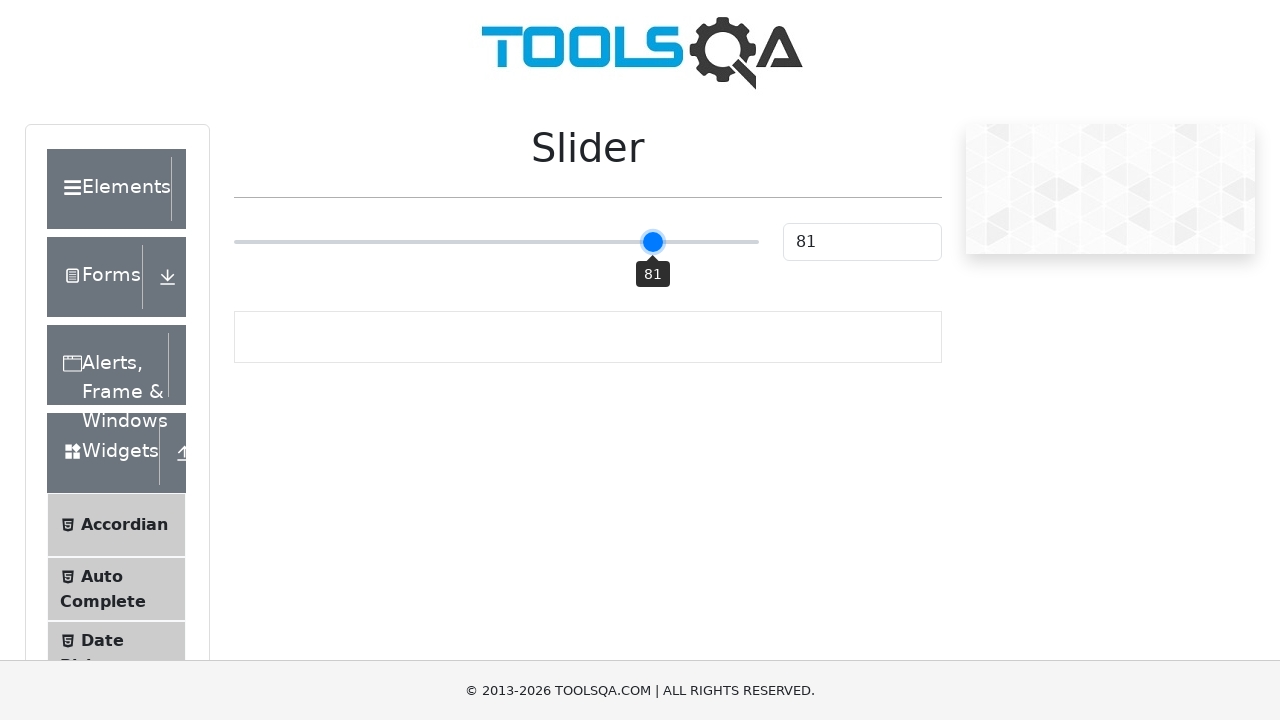

Pressed ArrowRight key to move slider (press 32 of 55)
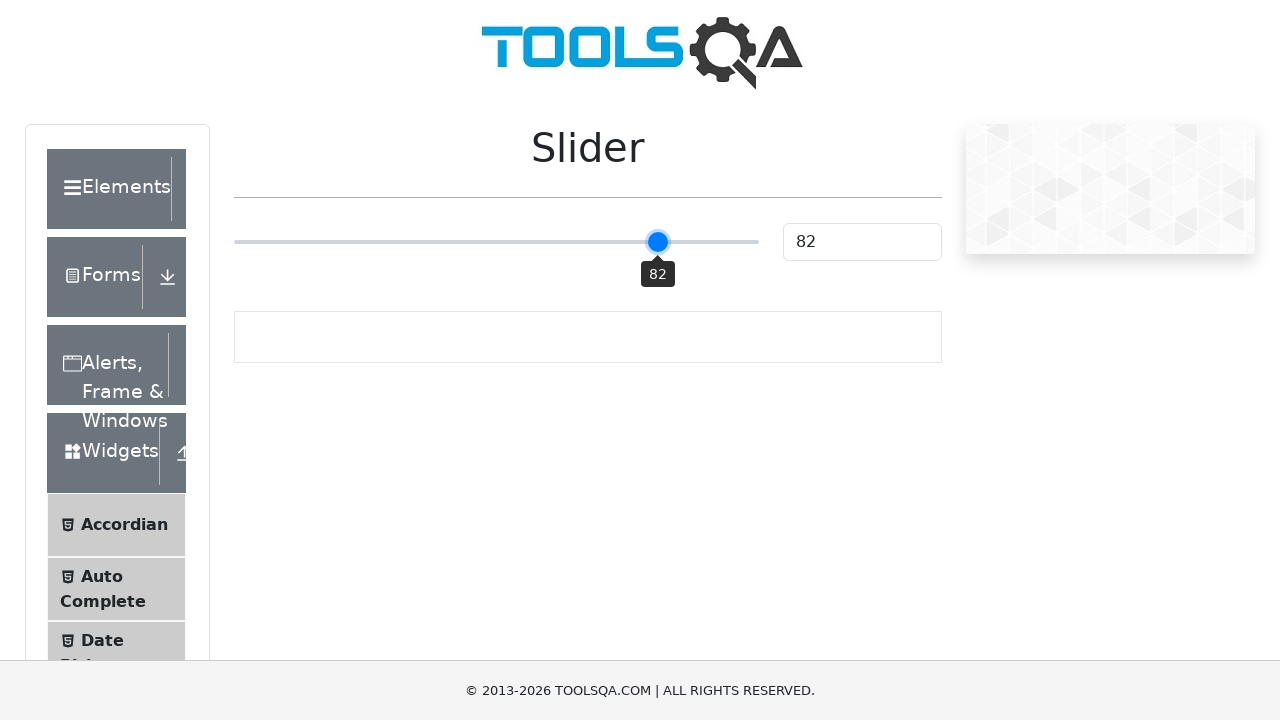

Pressed ArrowRight key to move slider (press 33 of 55)
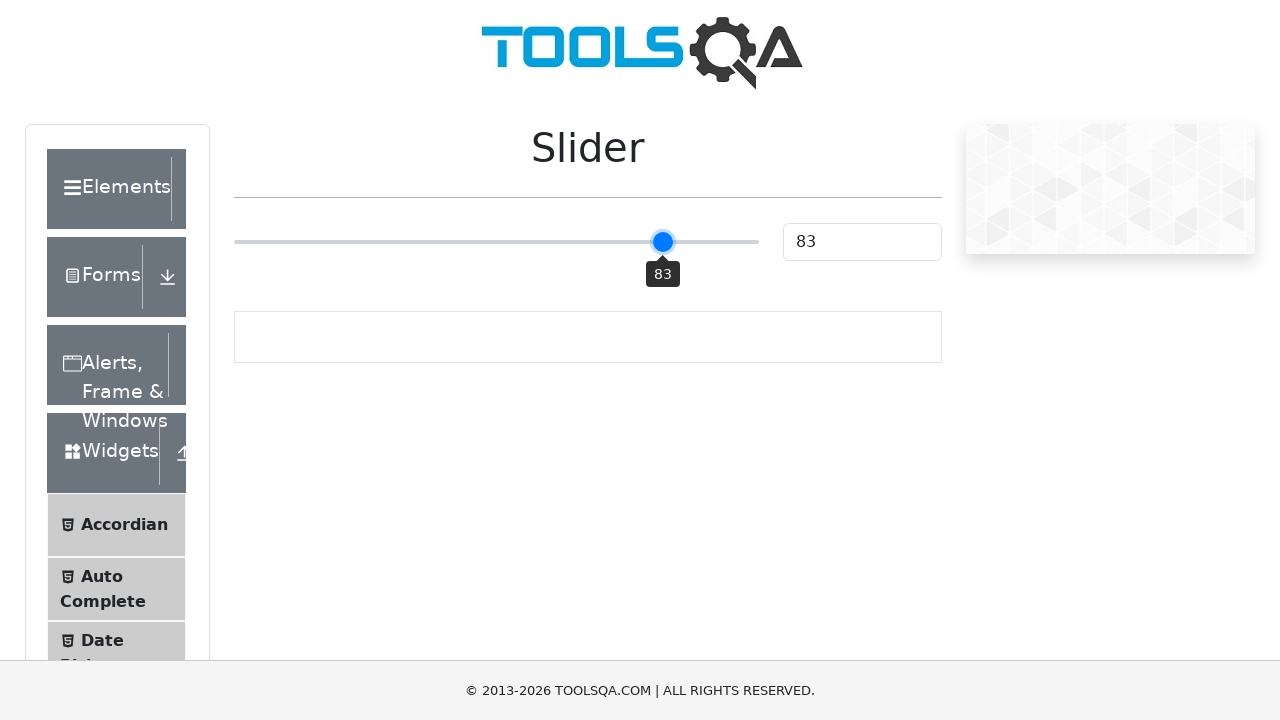

Pressed ArrowRight key to move slider (press 34 of 55)
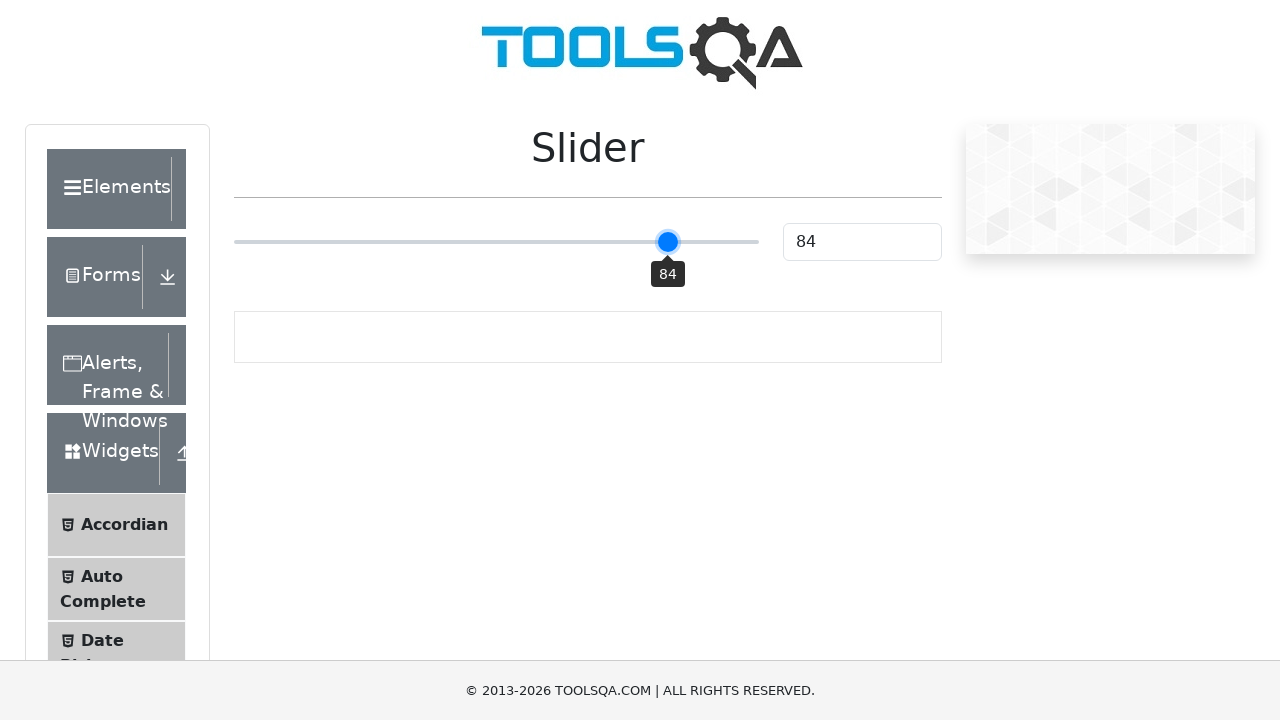

Pressed ArrowRight key to move slider (press 35 of 55)
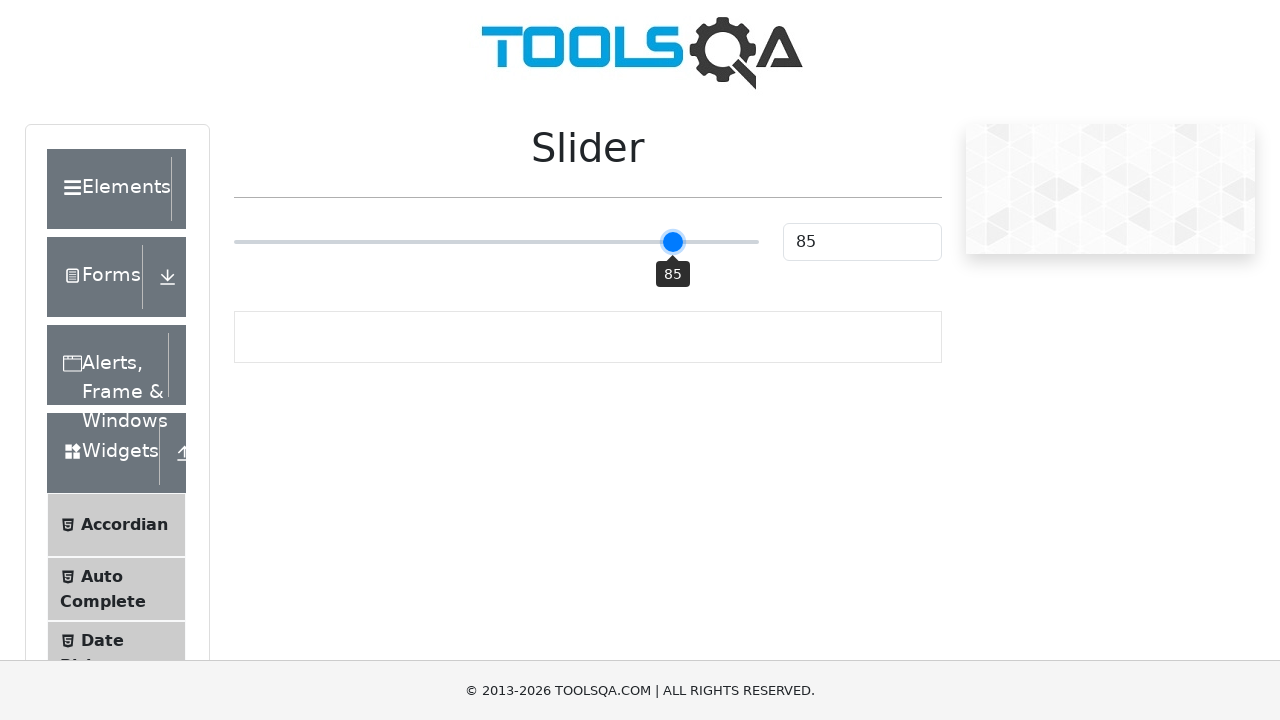

Pressed ArrowRight key to move slider (press 36 of 55)
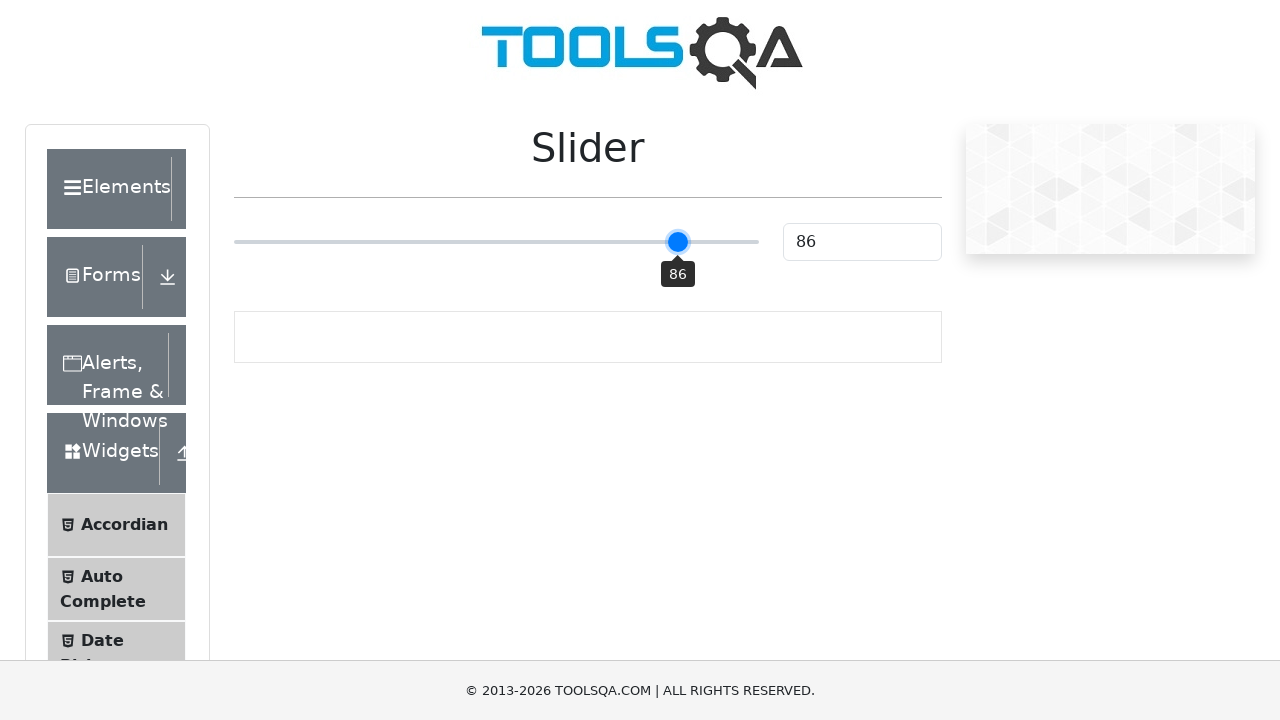

Pressed ArrowRight key to move slider (press 37 of 55)
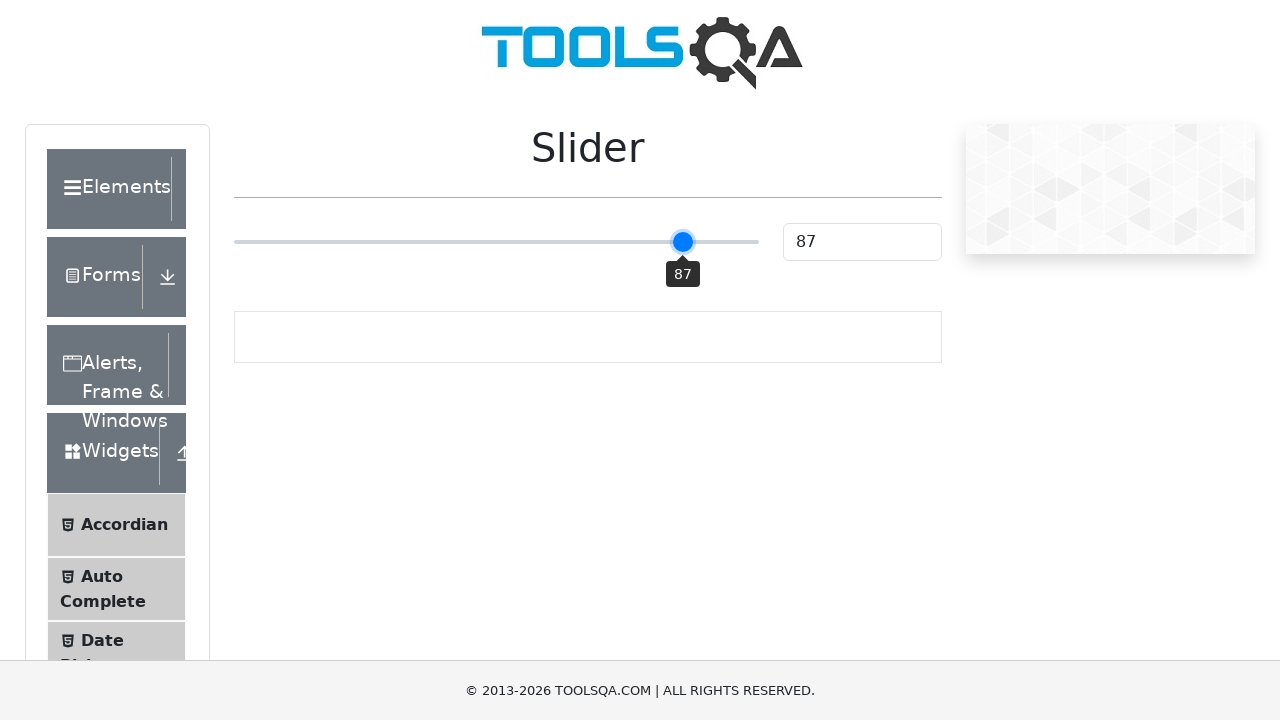

Pressed ArrowRight key to move slider (press 38 of 55)
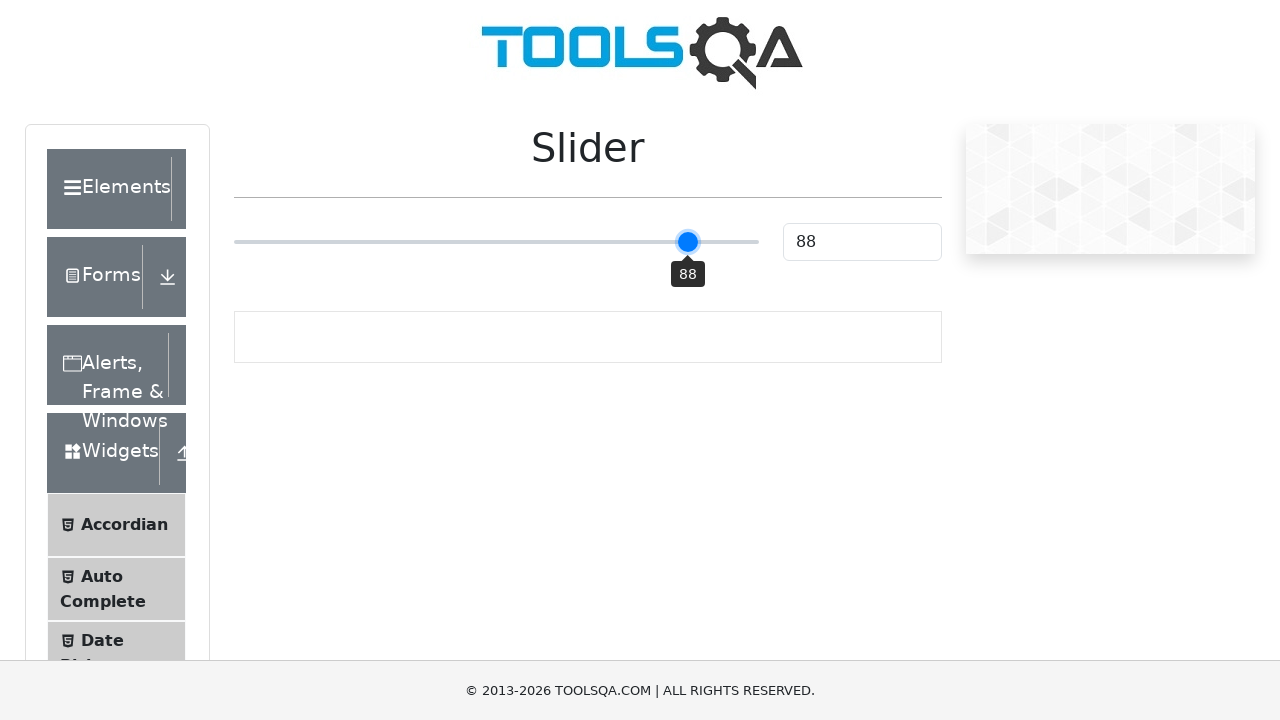

Pressed ArrowRight key to move slider (press 39 of 55)
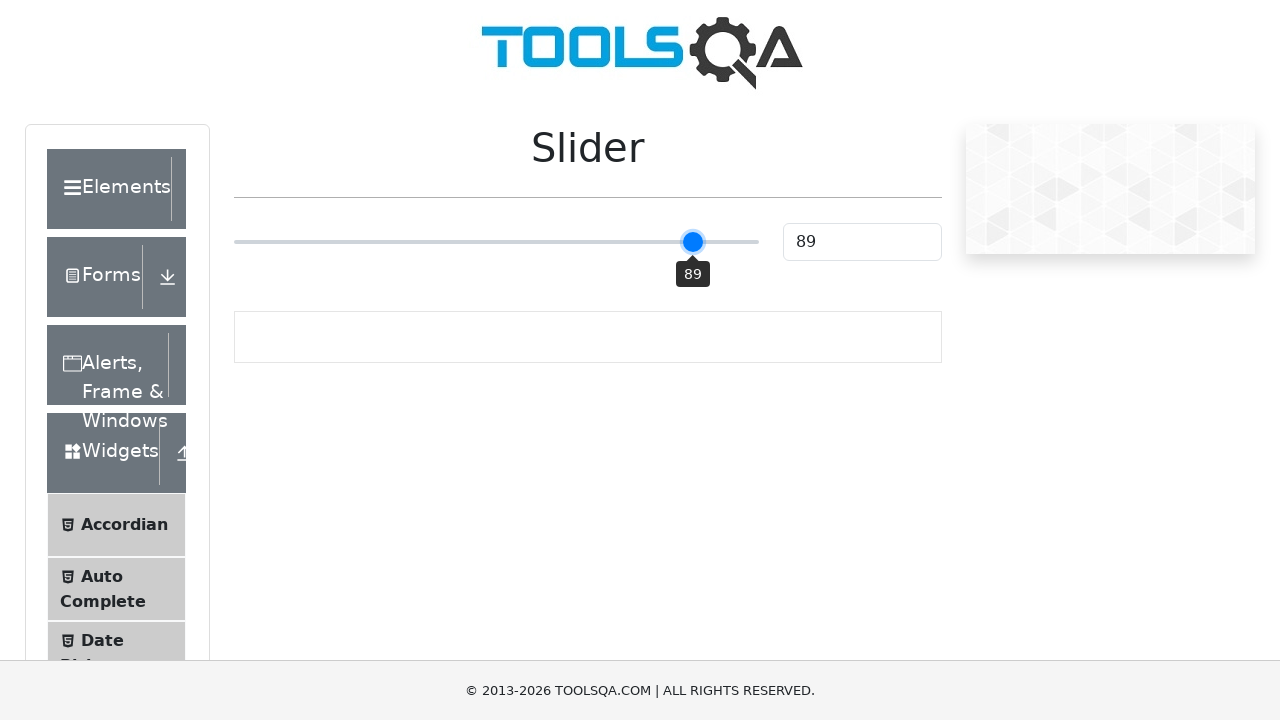

Pressed ArrowRight key to move slider (press 40 of 55)
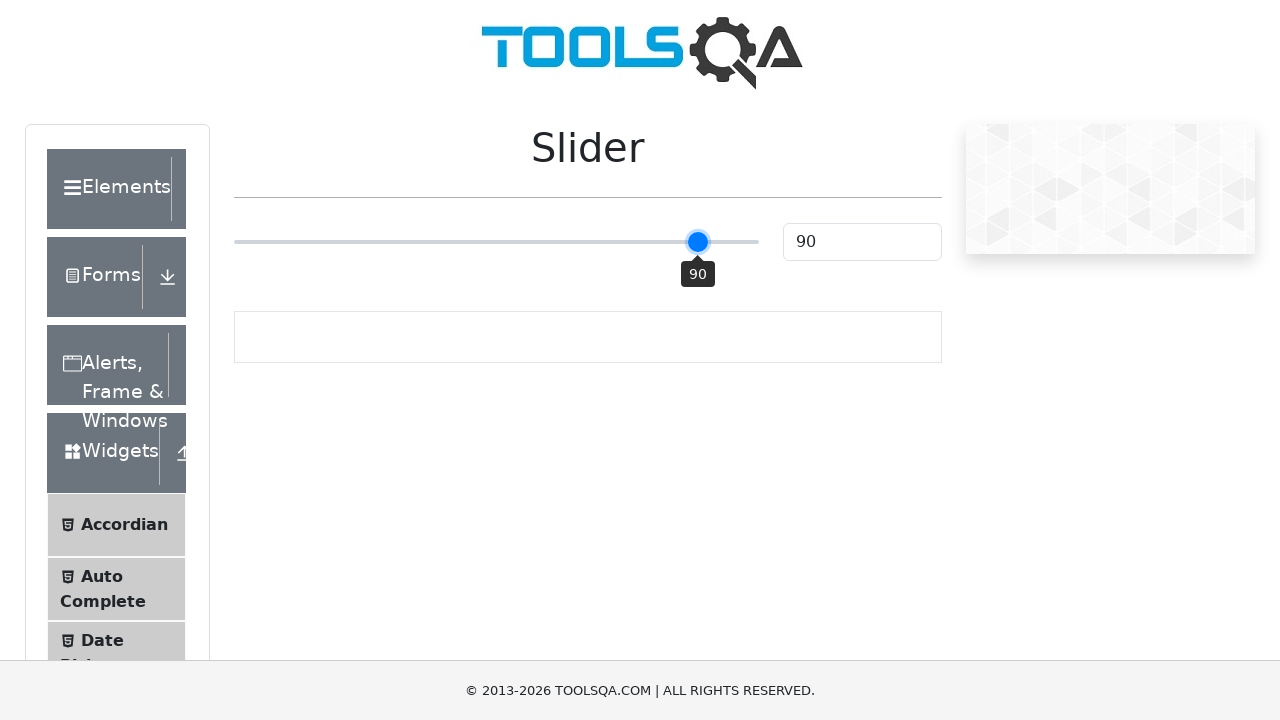

Pressed ArrowRight key to move slider (press 41 of 55)
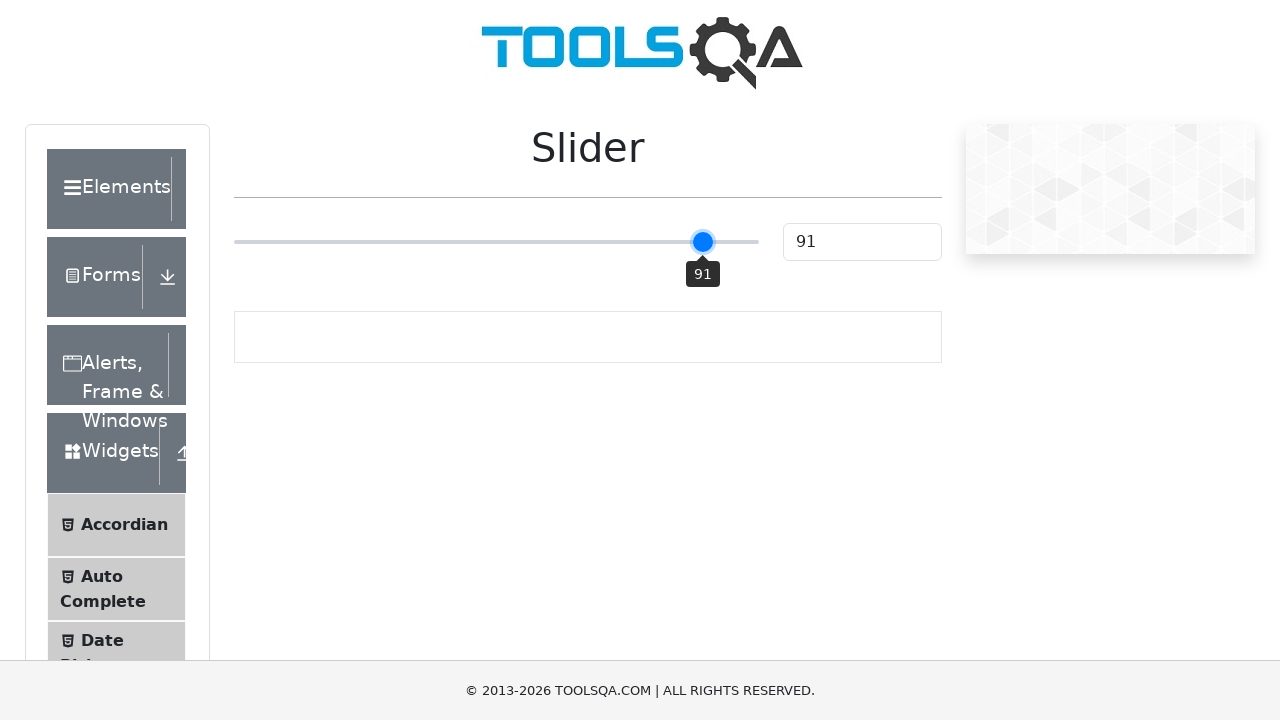

Pressed ArrowRight key to move slider (press 42 of 55)
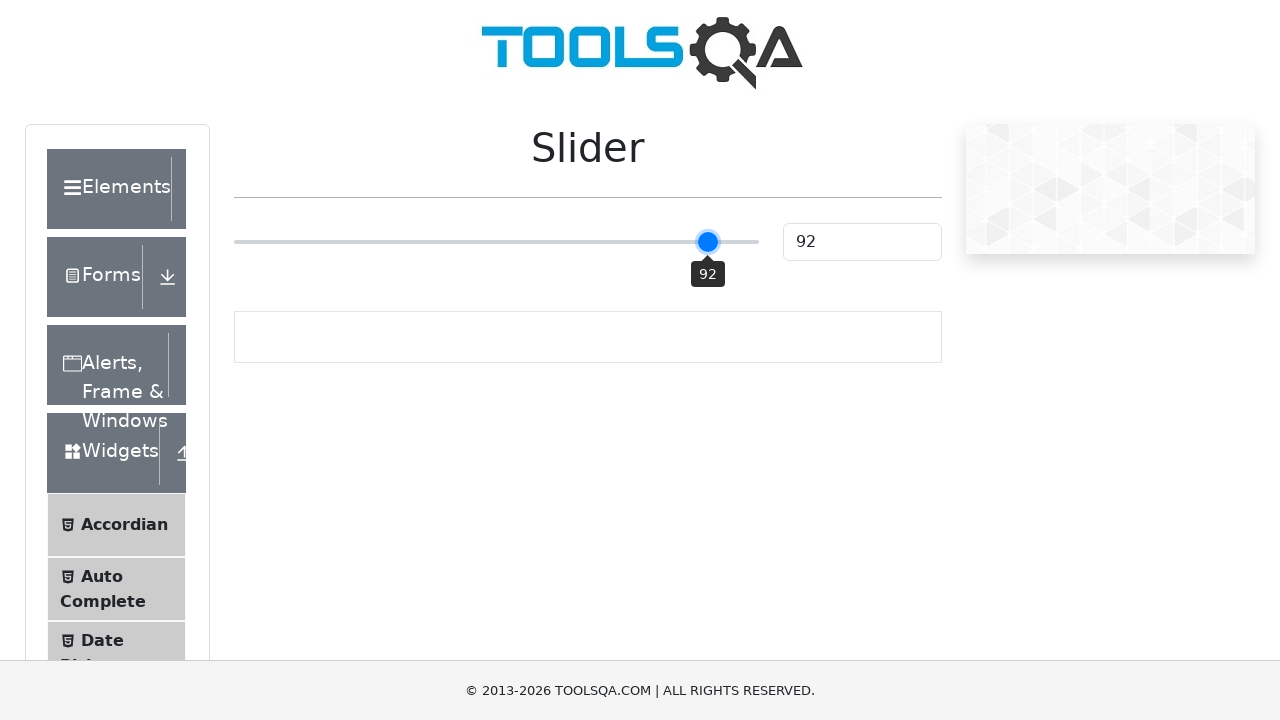

Pressed ArrowRight key to move slider (press 43 of 55)
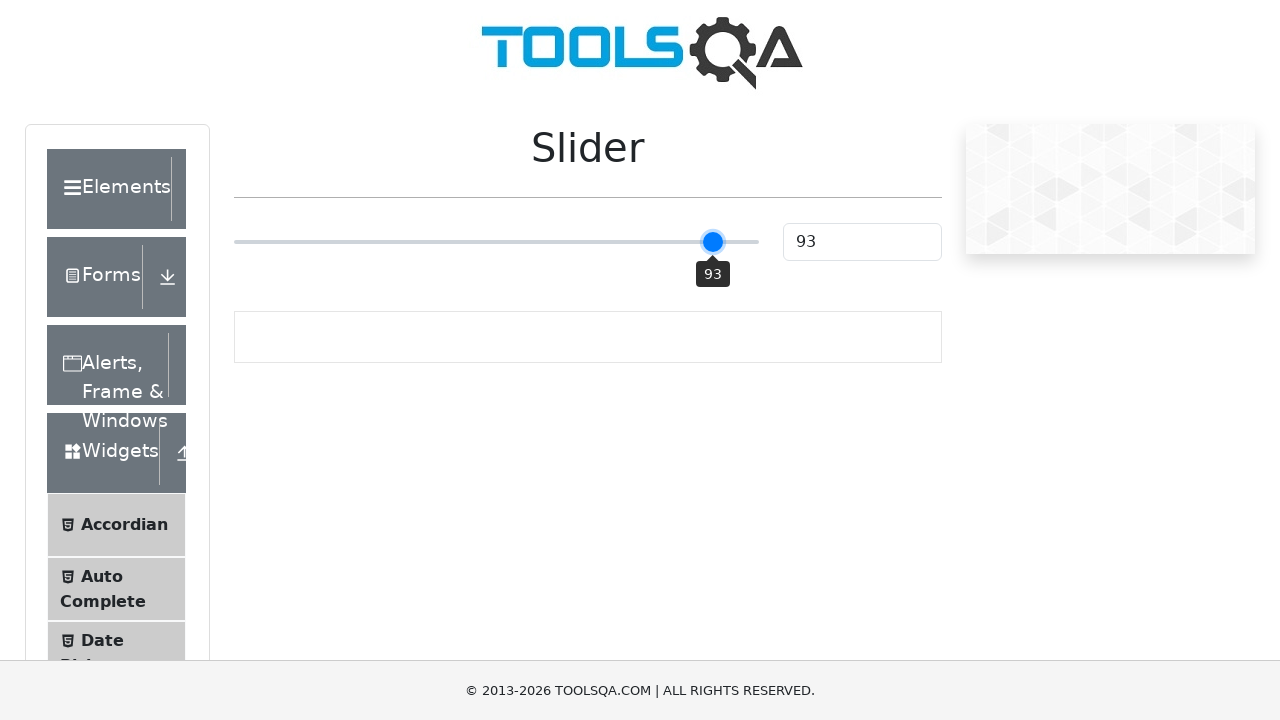

Pressed ArrowRight key to move slider (press 44 of 55)
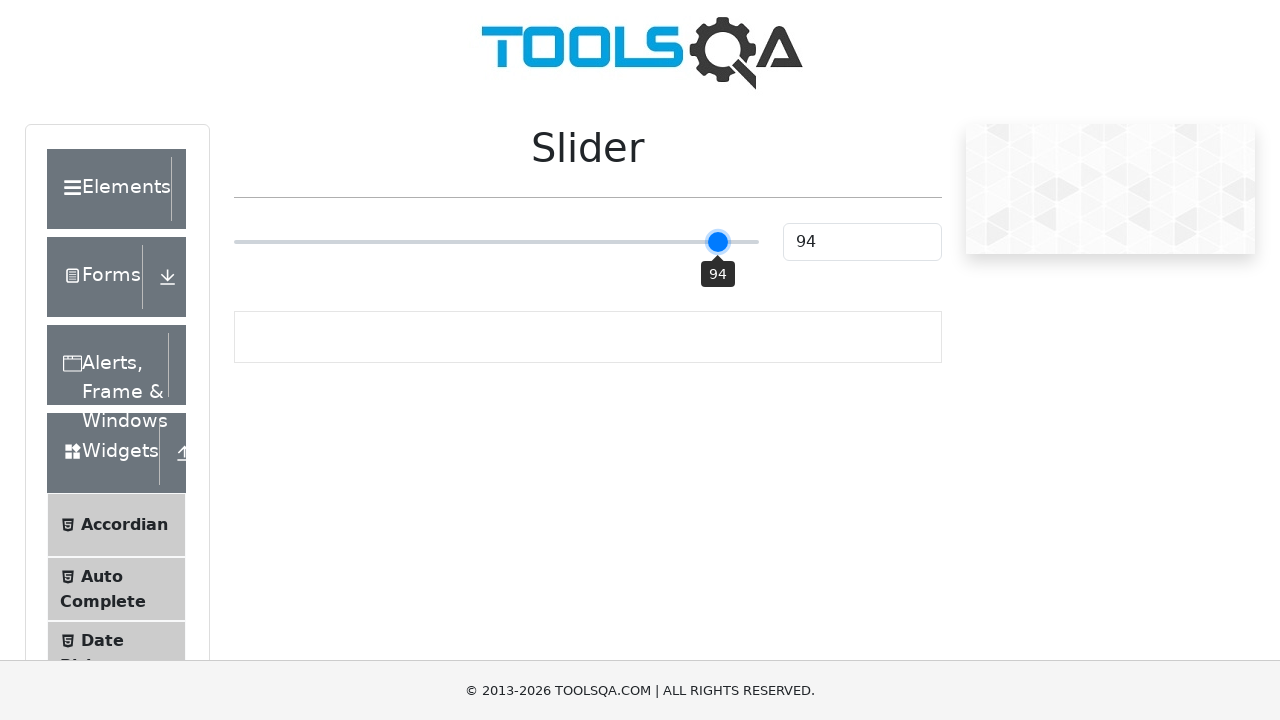

Pressed ArrowRight key to move slider (press 45 of 55)
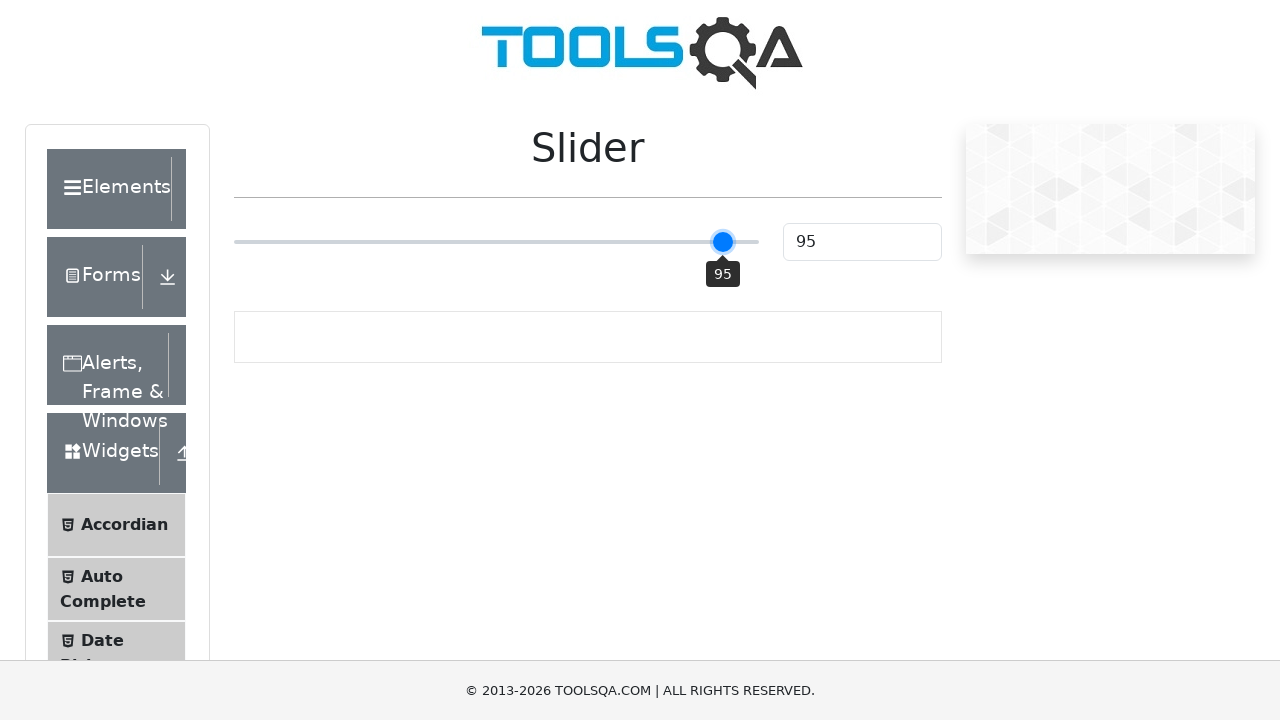

Pressed ArrowRight key to move slider (press 46 of 55)
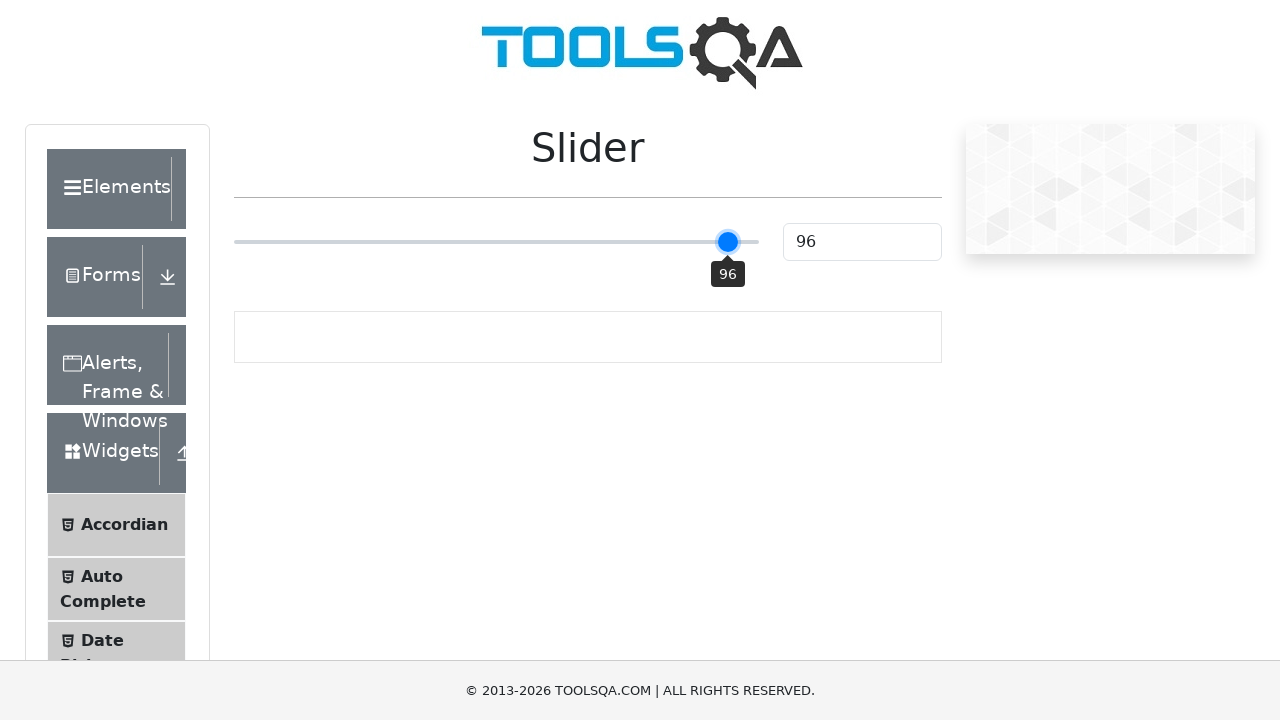

Pressed ArrowRight key to move slider (press 47 of 55)
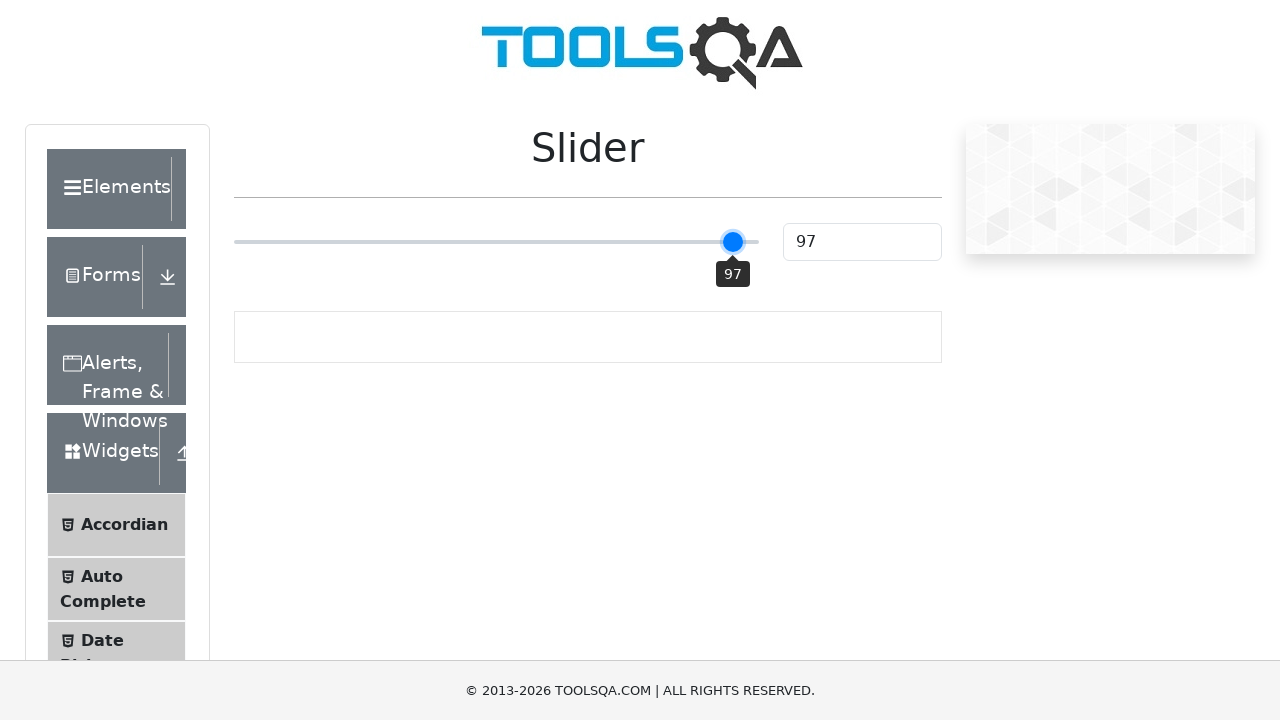

Pressed ArrowRight key to move slider (press 48 of 55)
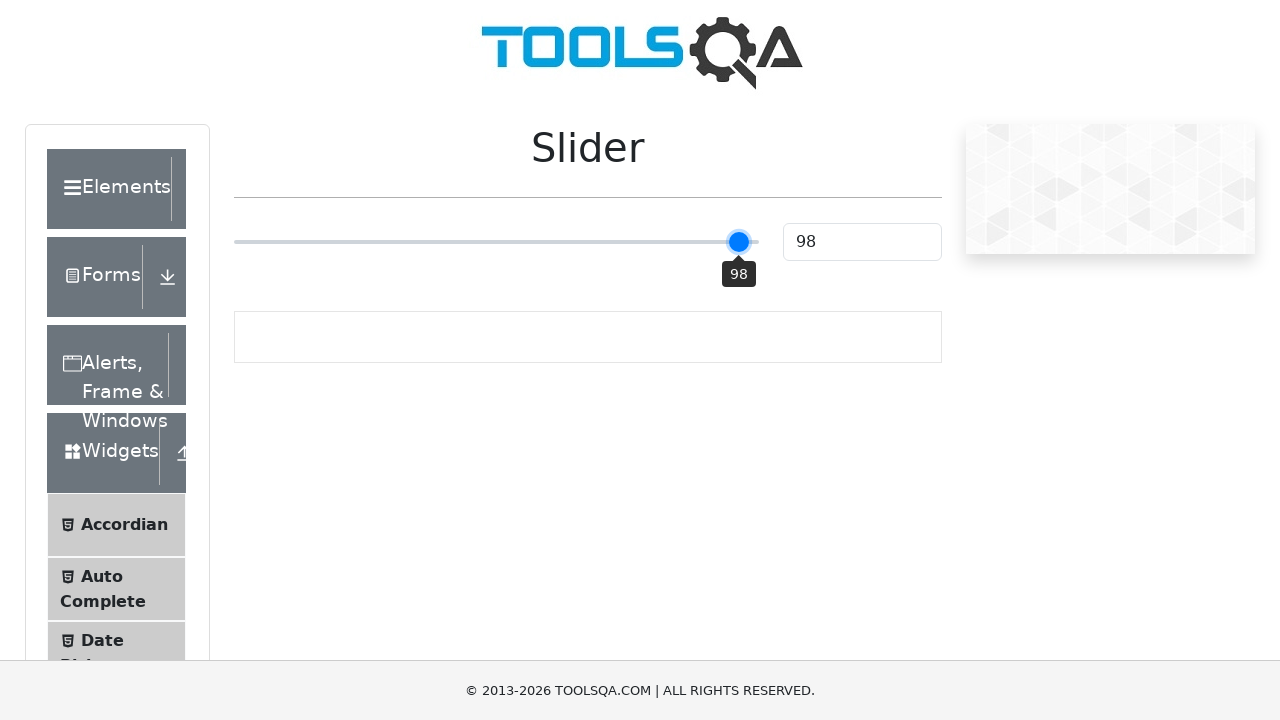

Pressed ArrowRight key to move slider (press 49 of 55)
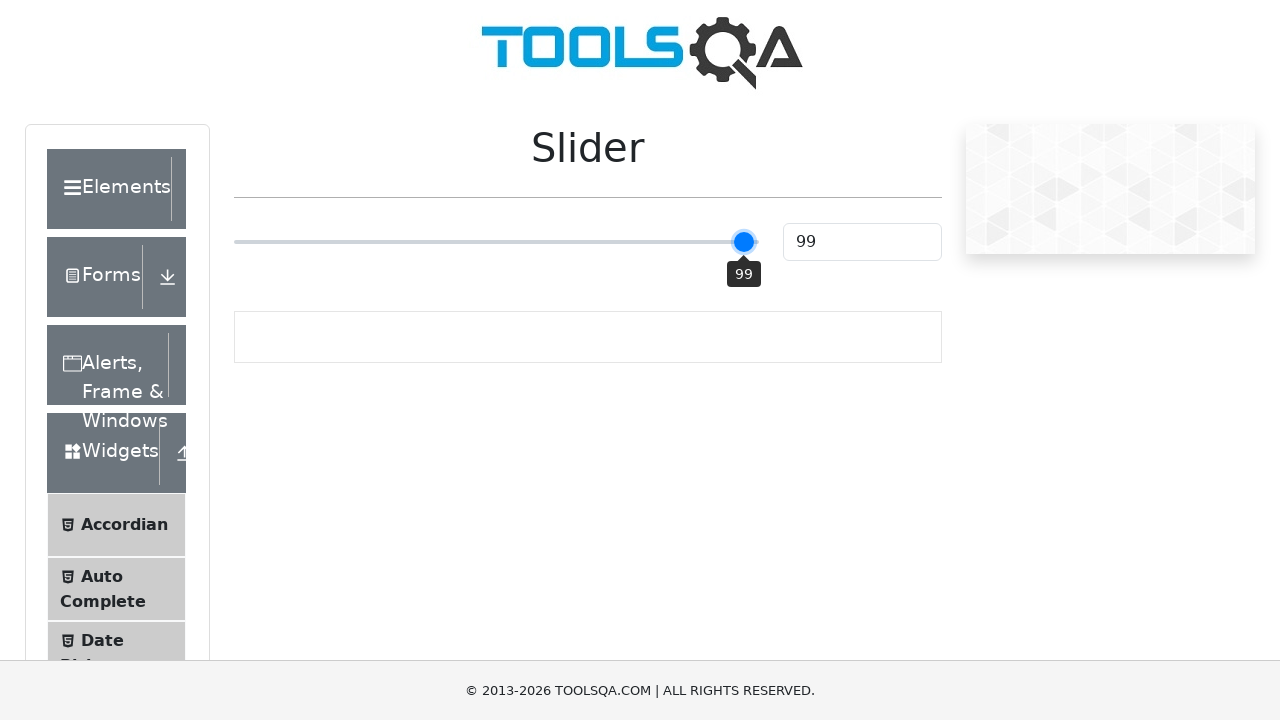

Pressed ArrowRight key to move slider (press 50 of 55)
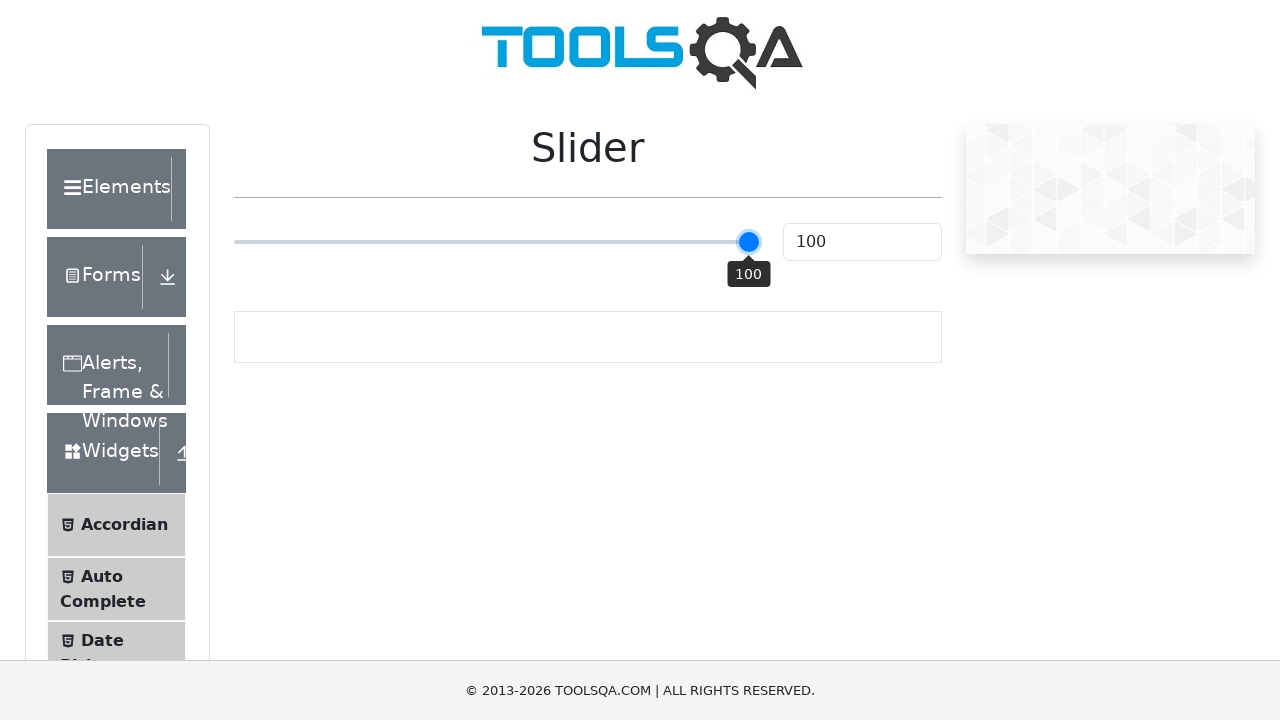

Pressed ArrowRight key to move slider (press 51 of 55)
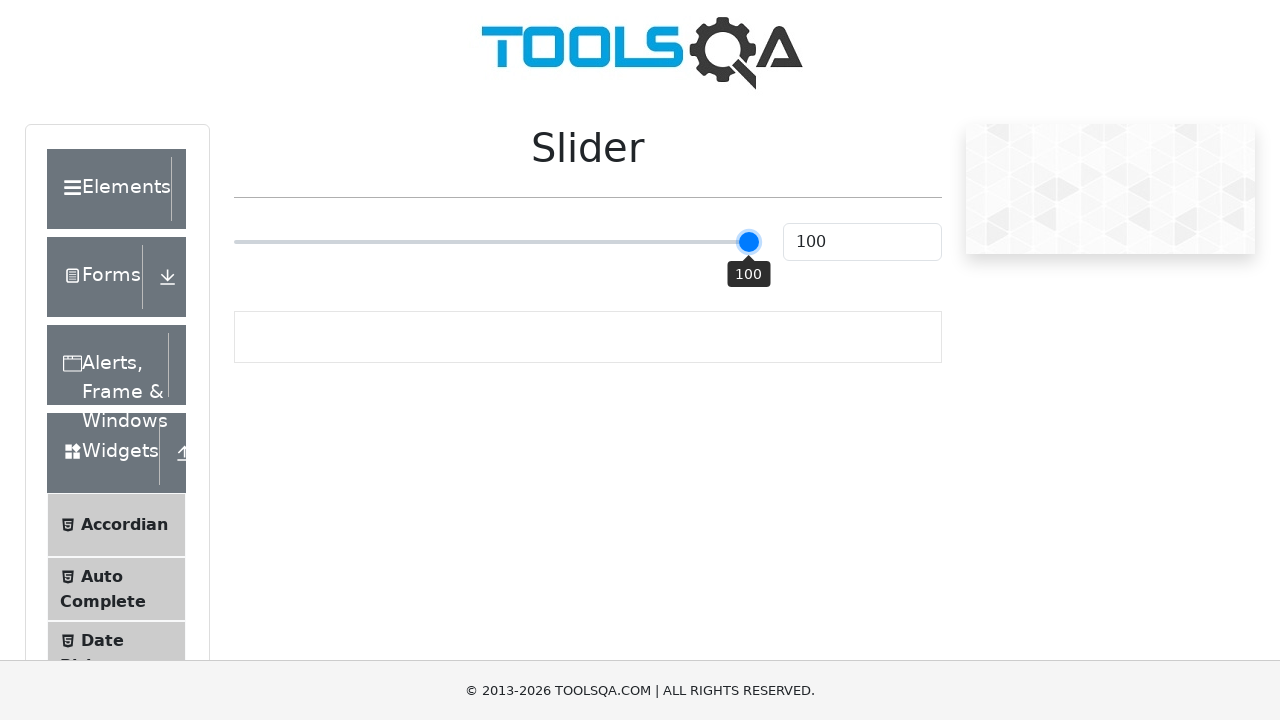

Pressed ArrowRight key to move slider (press 52 of 55)
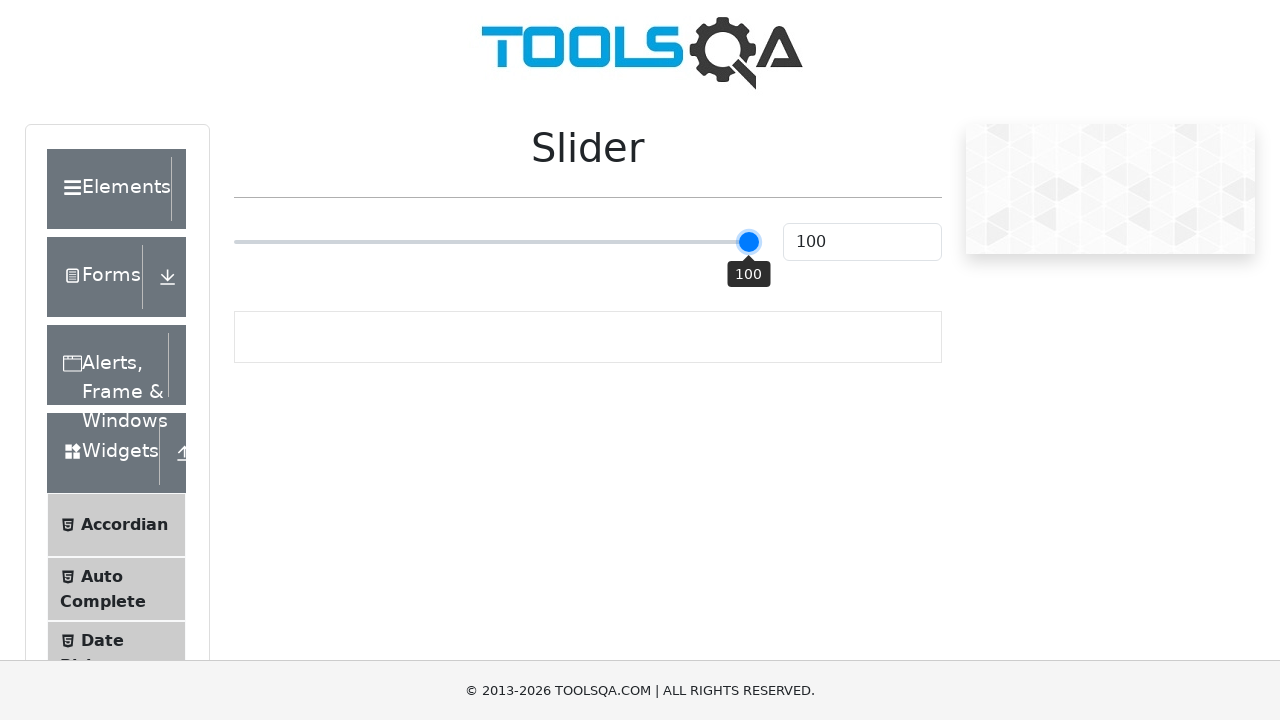

Pressed ArrowRight key to move slider (press 53 of 55)
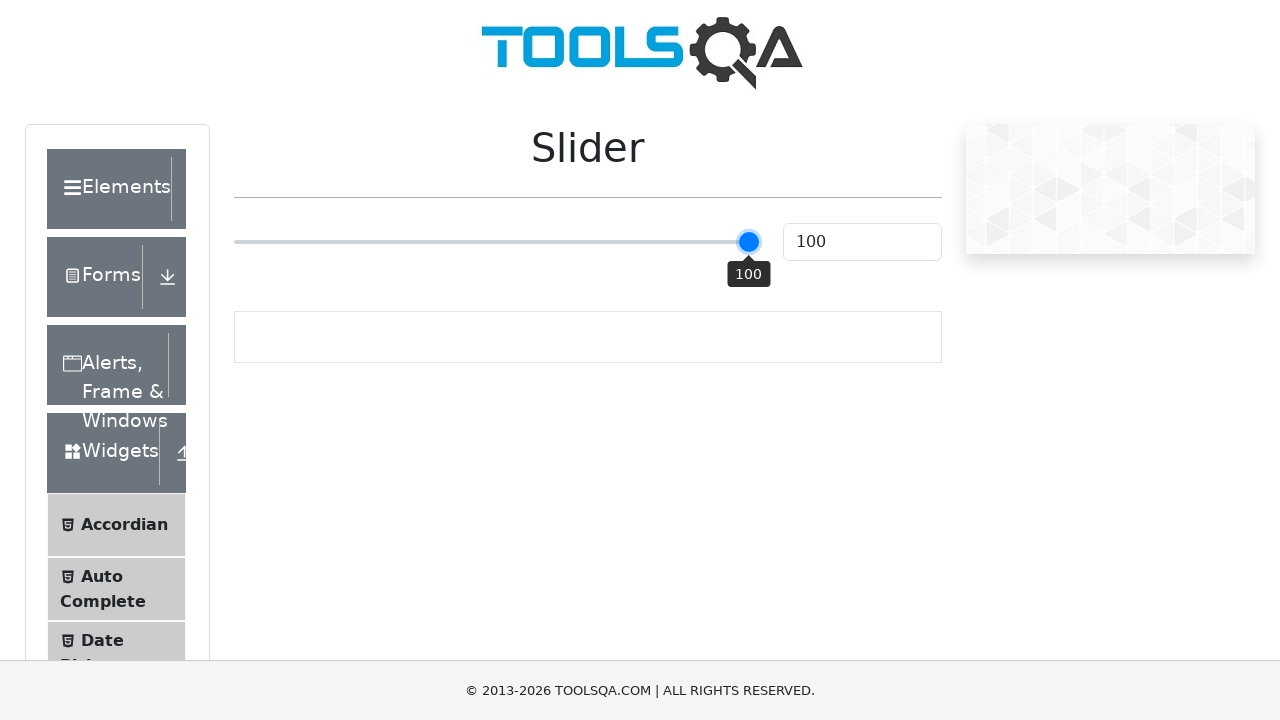

Pressed ArrowRight key to move slider (press 54 of 55)
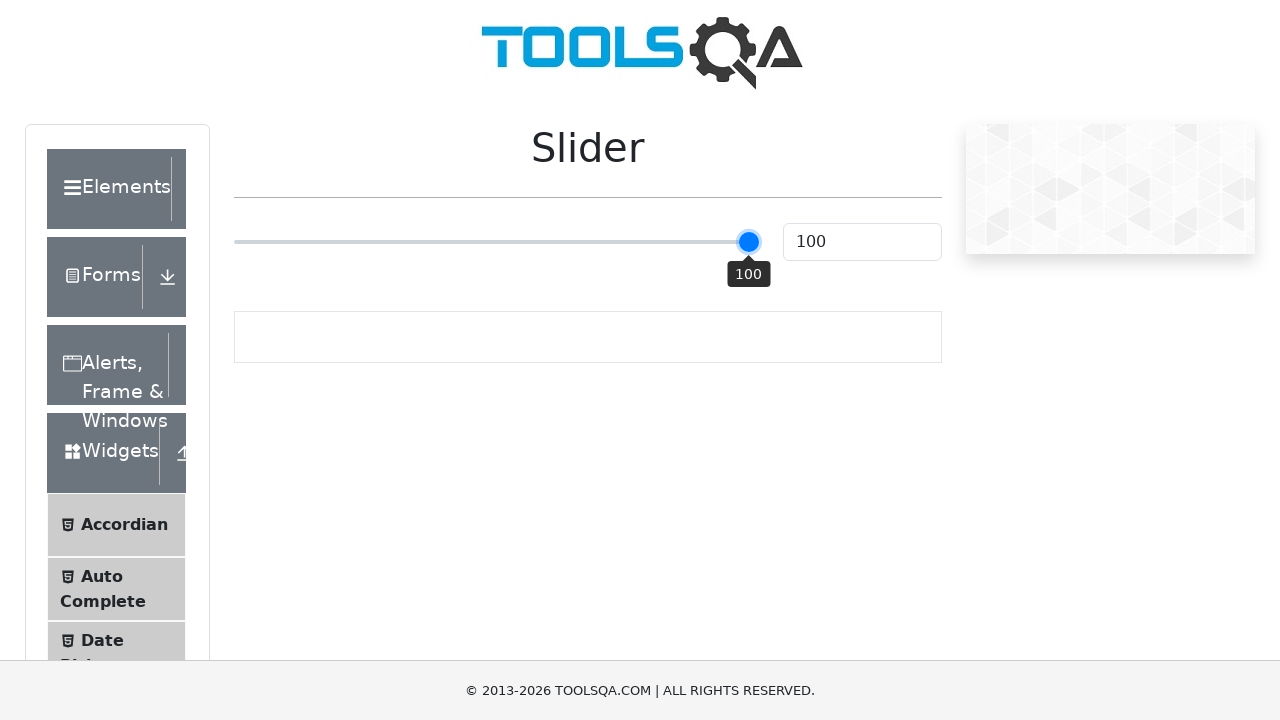

Pressed ArrowRight key to move slider (press 55 of 55)
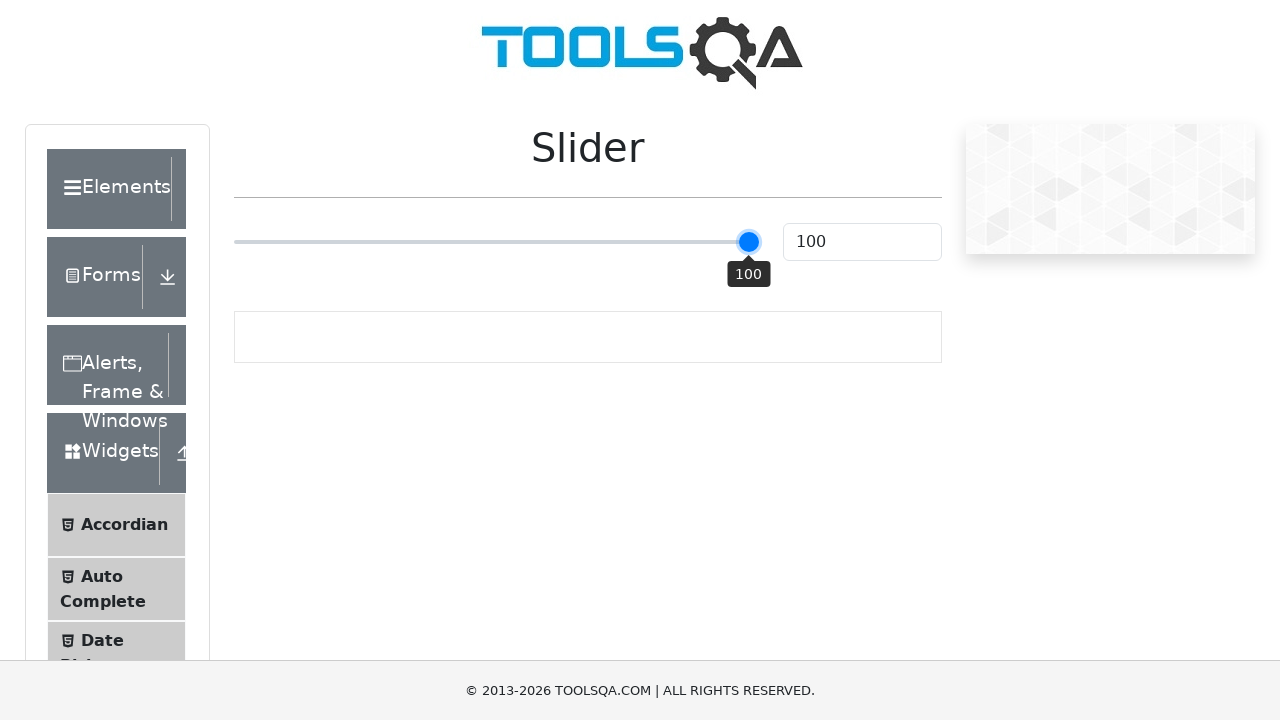

Waited for slider value display to update
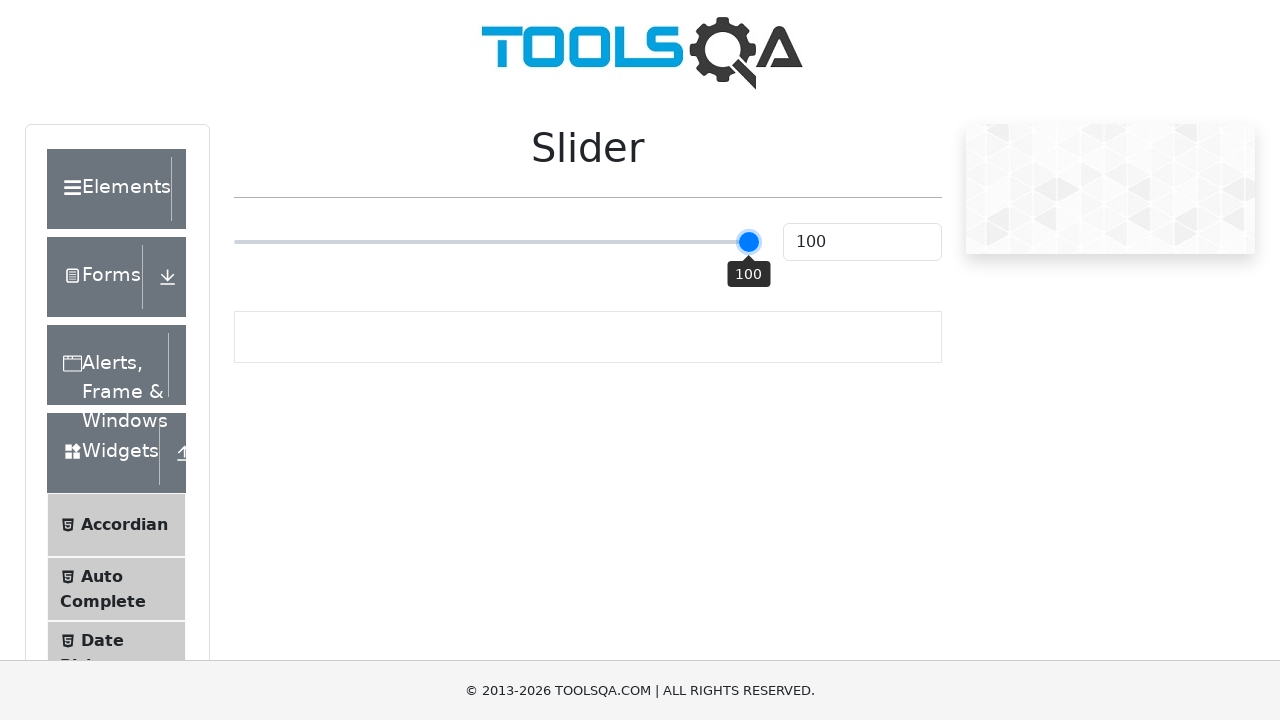

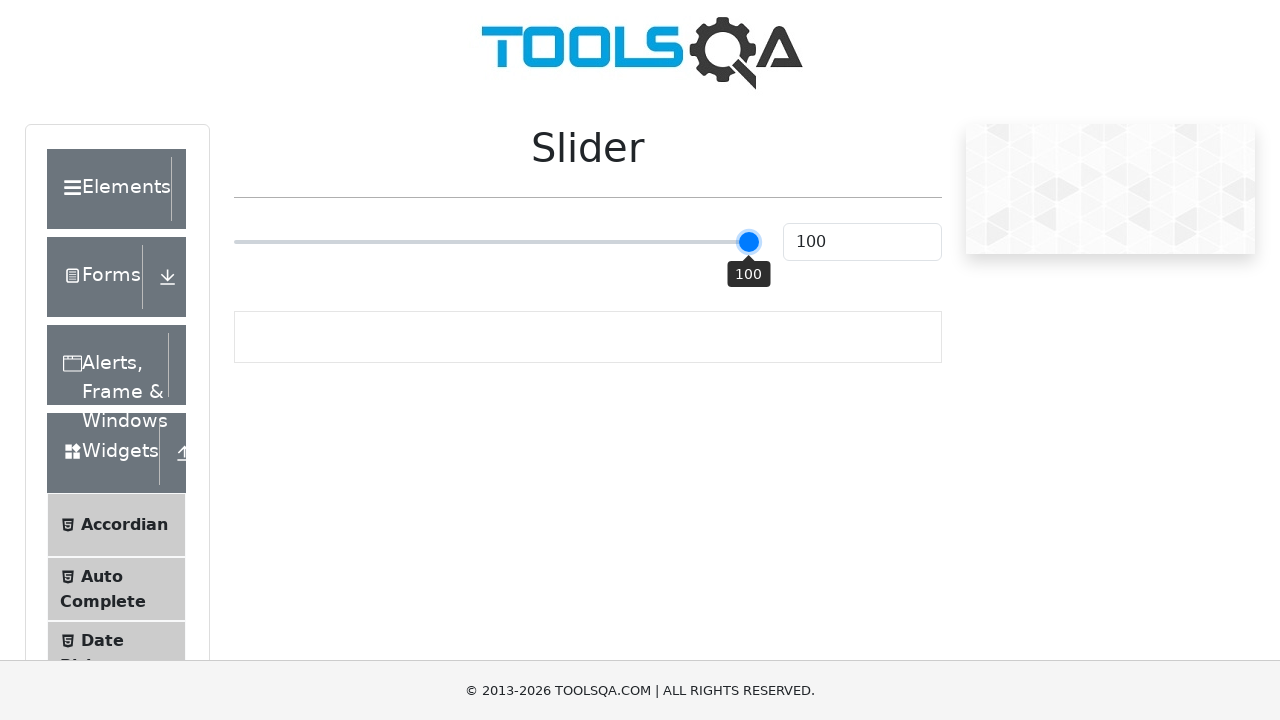